Navigates to an automation practice page and locates all footer links to verify they are present on the page

Starting URL: https://rahulshettyacademy.com/AutomationPractice

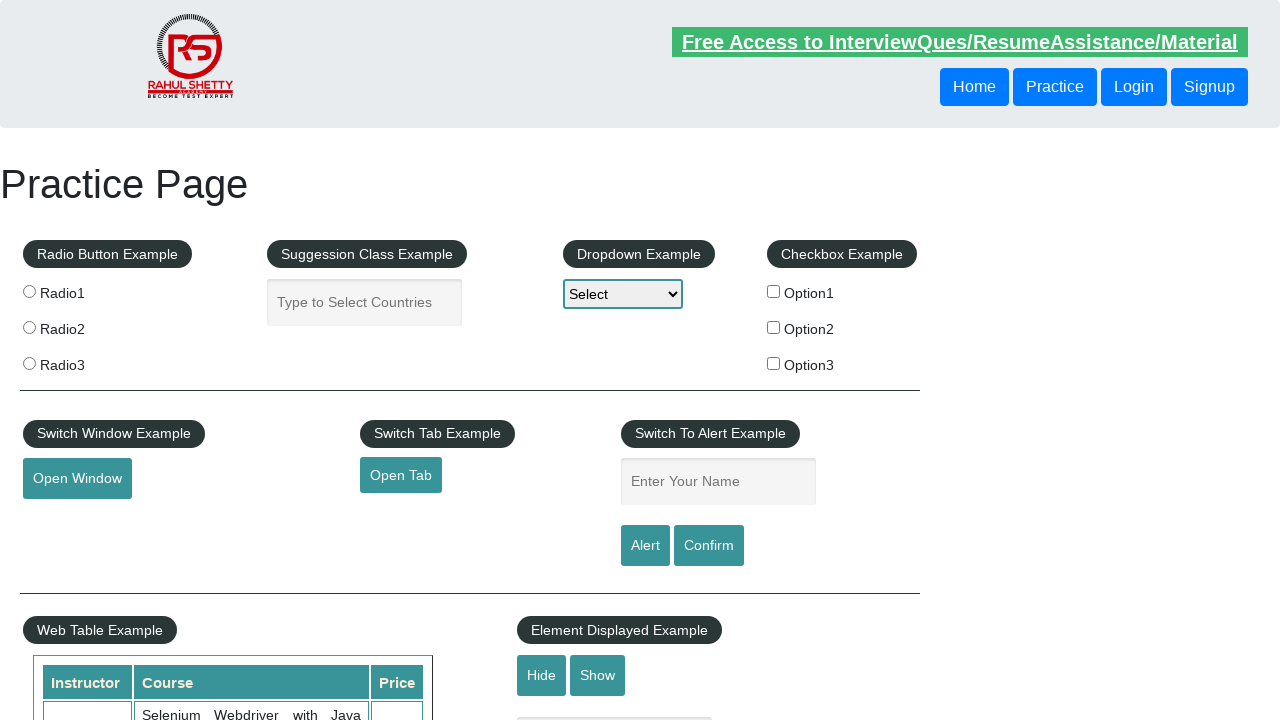

Waited for footer links to be present
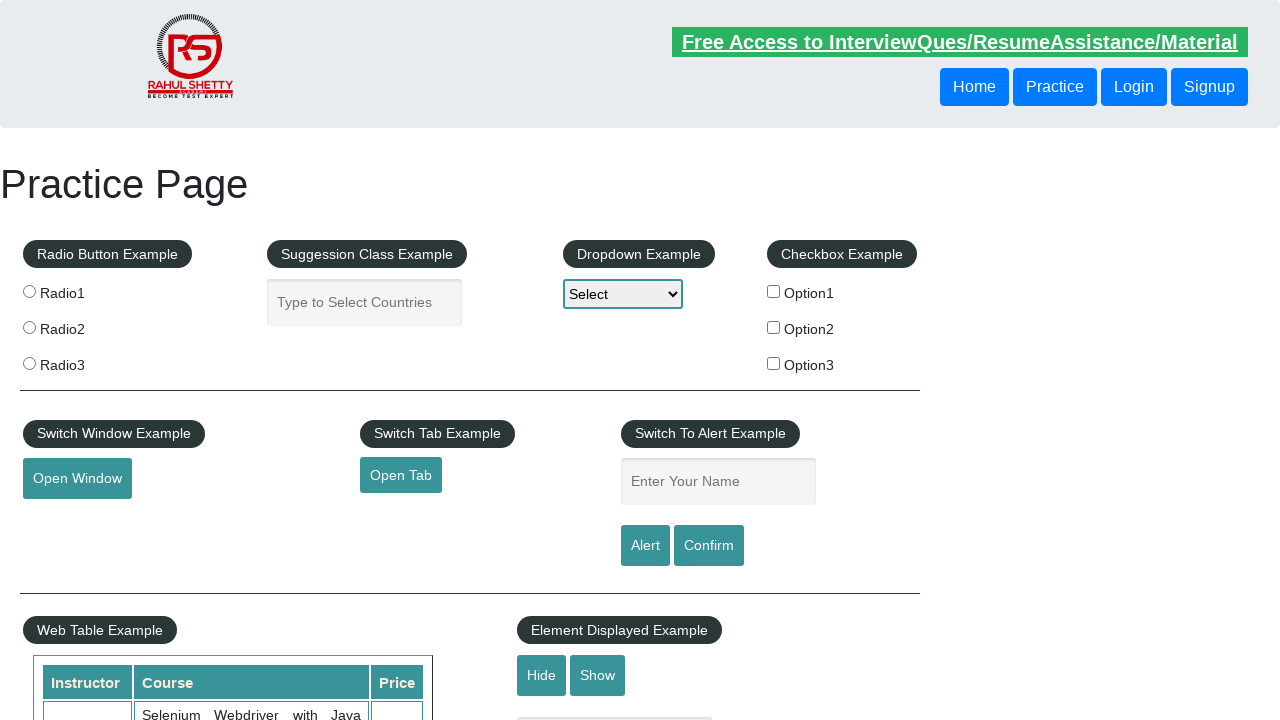

Located all footer links on the page
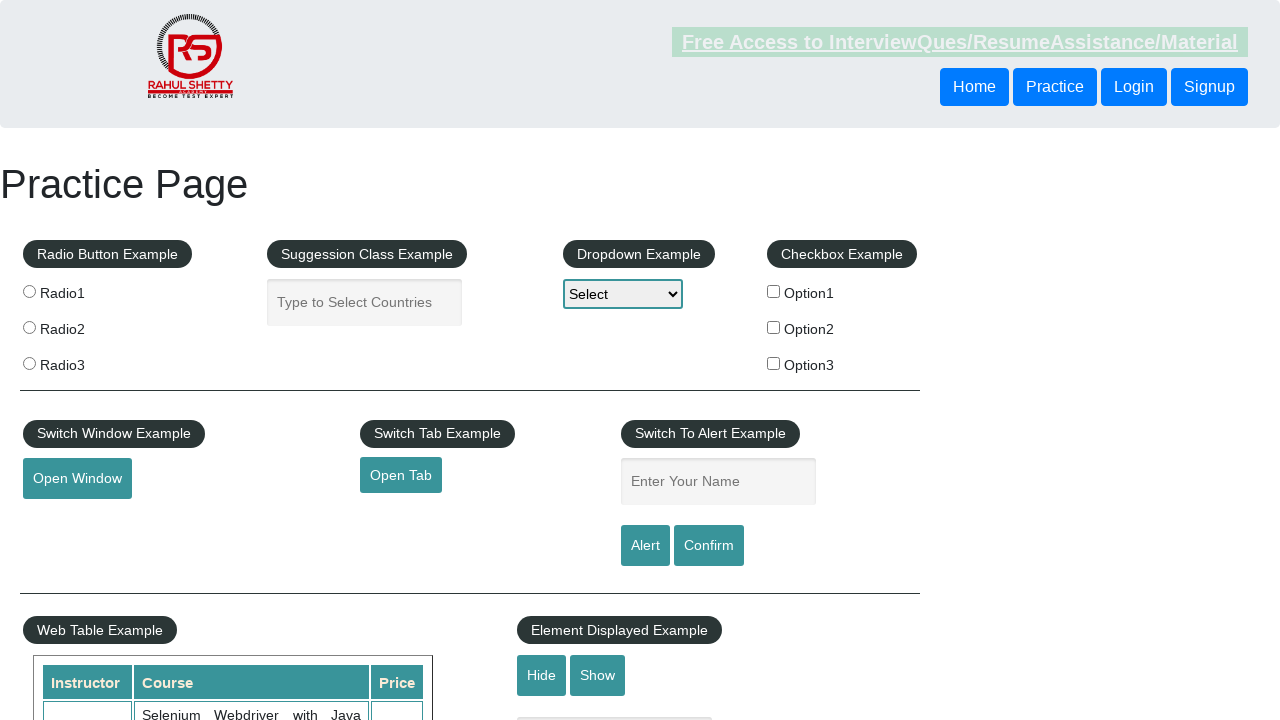

Verified that 20 footer links are present
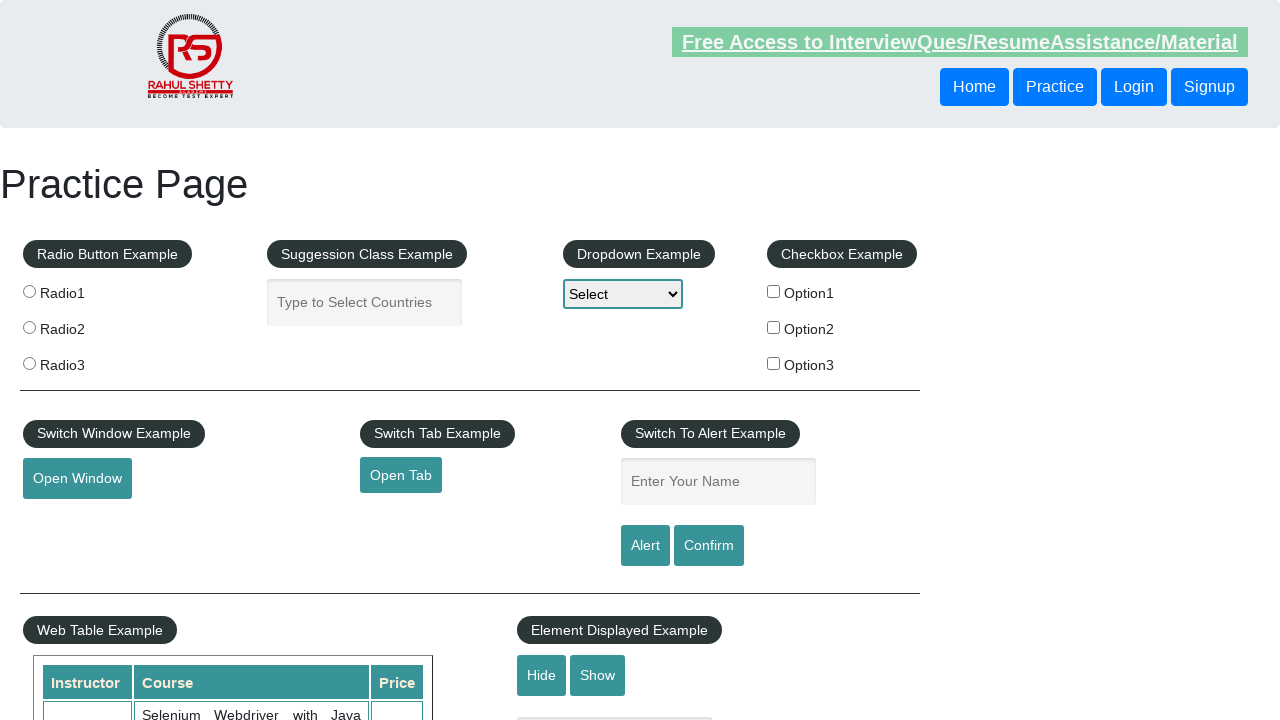

Retrieved href attribute from footer link: 'Discount Coupons'
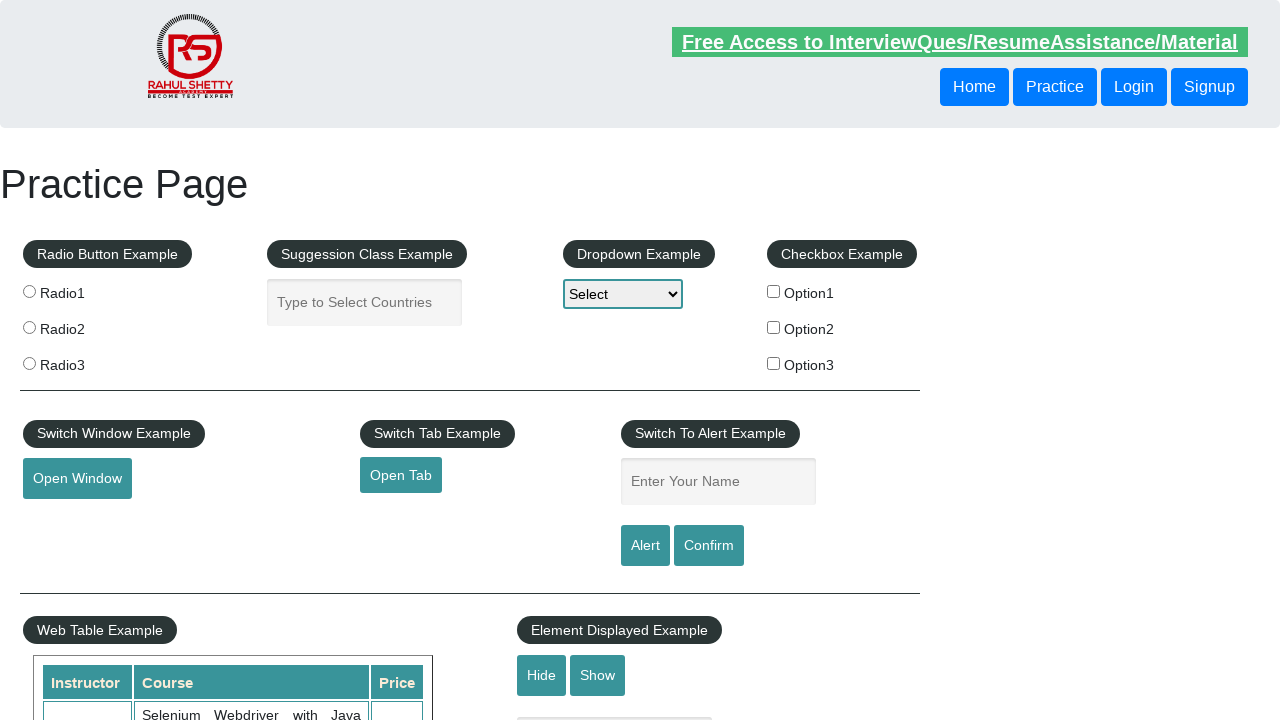

Verified footer link 'Discount Coupons' has valid href: #
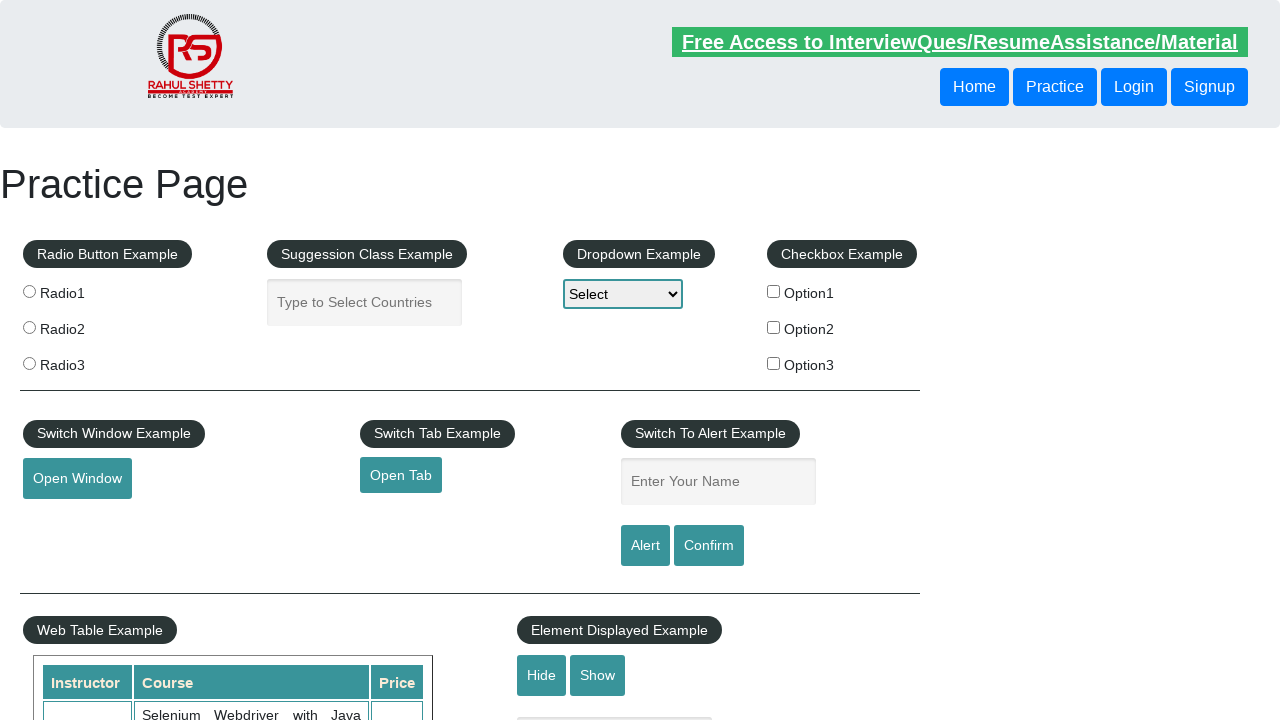

Retrieved href attribute from footer link: 'REST API'
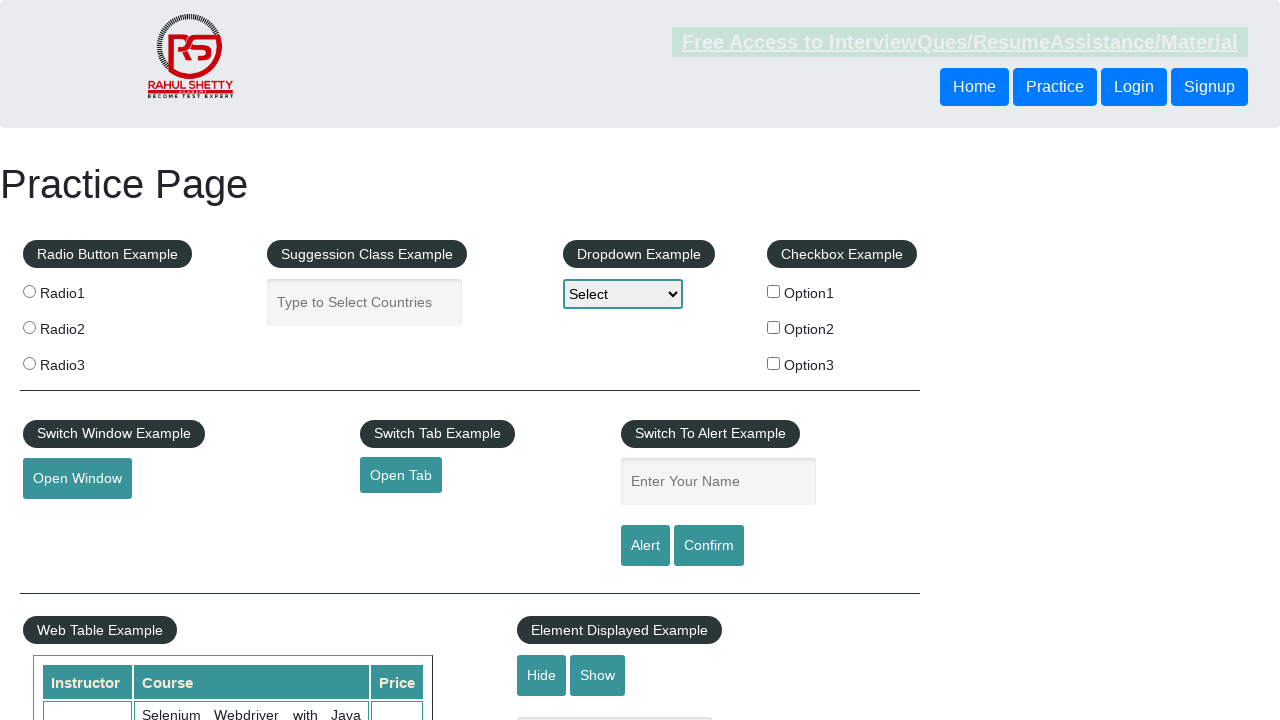

Verified footer link 'REST API' has valid href: http://www.restapitutorial.com/
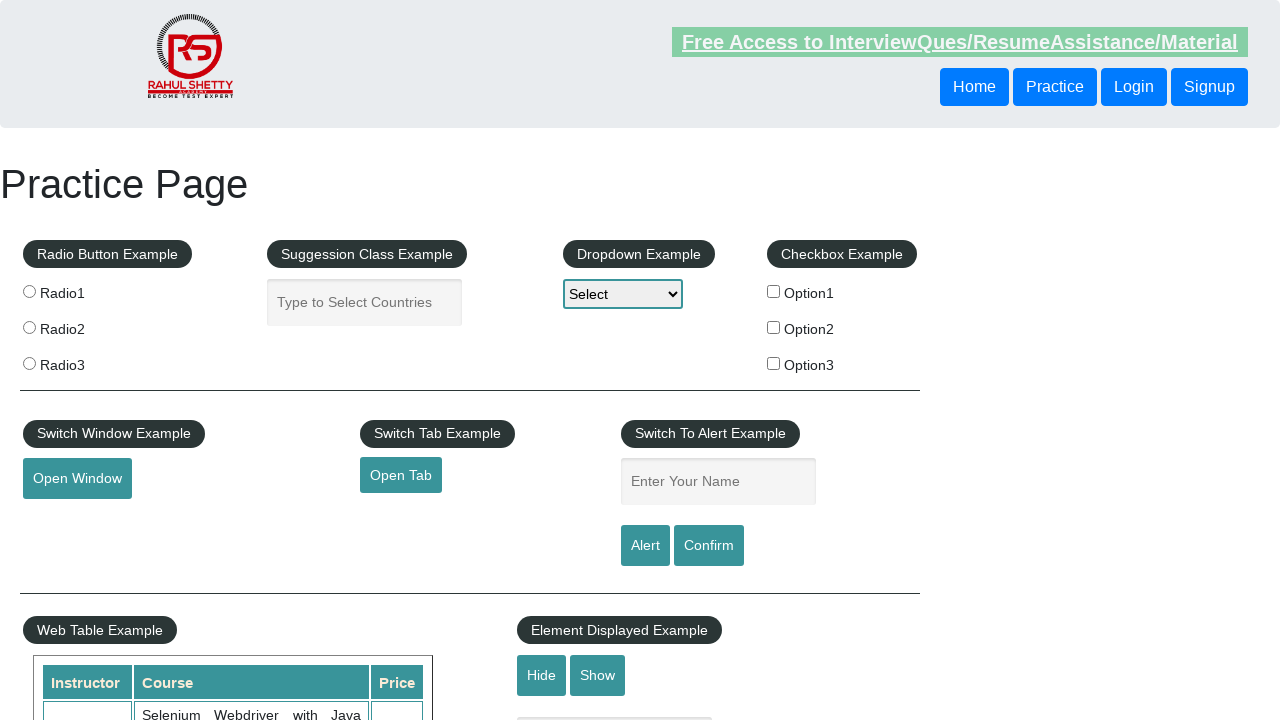

Retrieved href attribute from footer link: 'SoapUI'
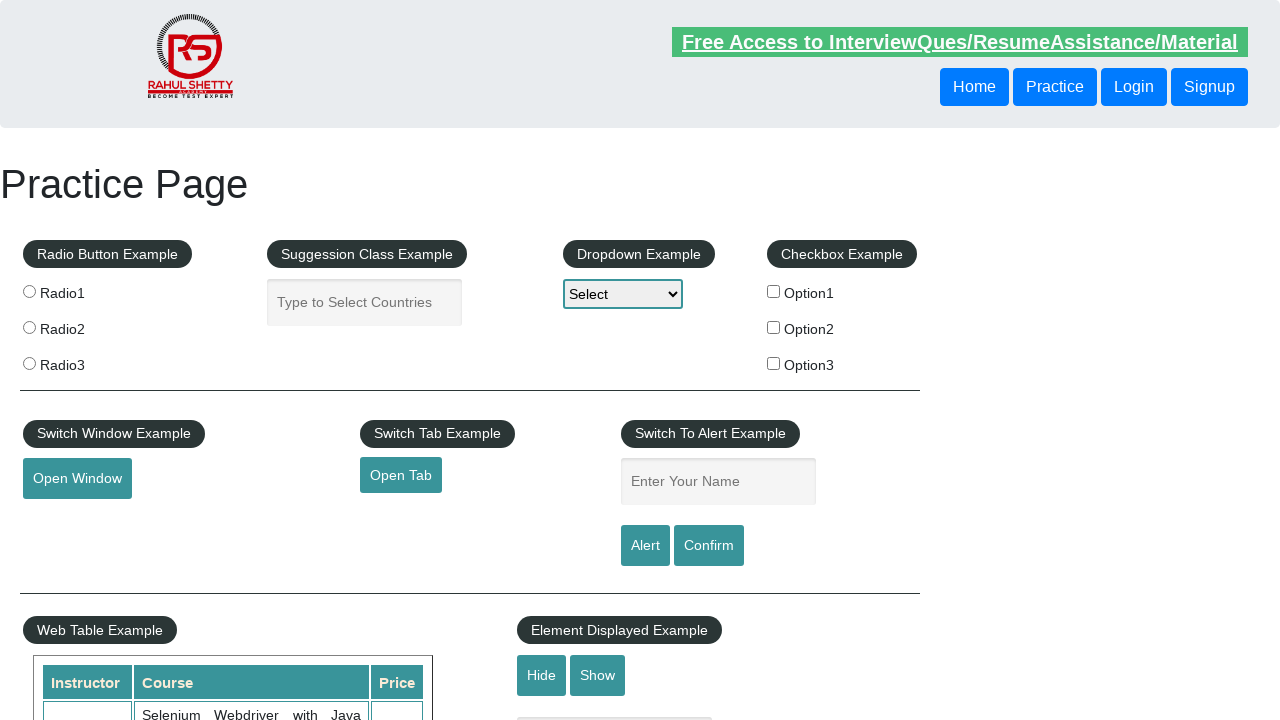

Verified footer link 'SoapUI' has valid href: https://www.soapui.org/
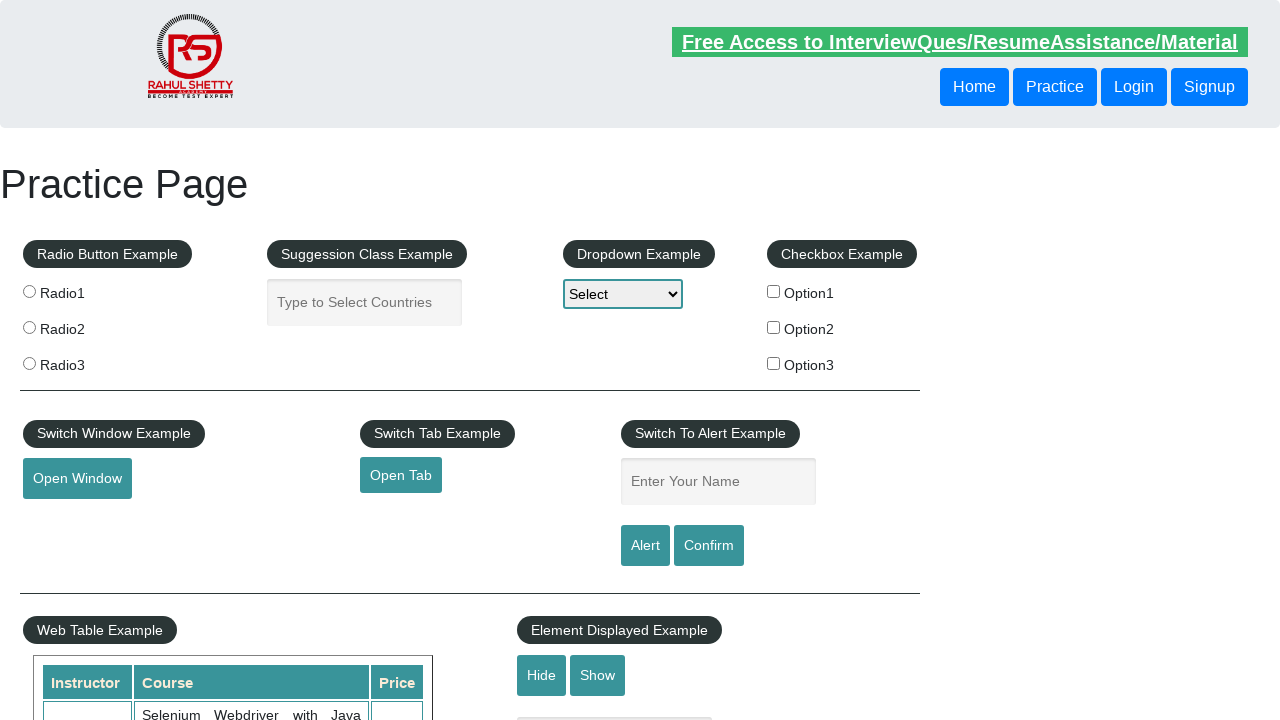

Retrieved href attribute from footer link: 'Appium'
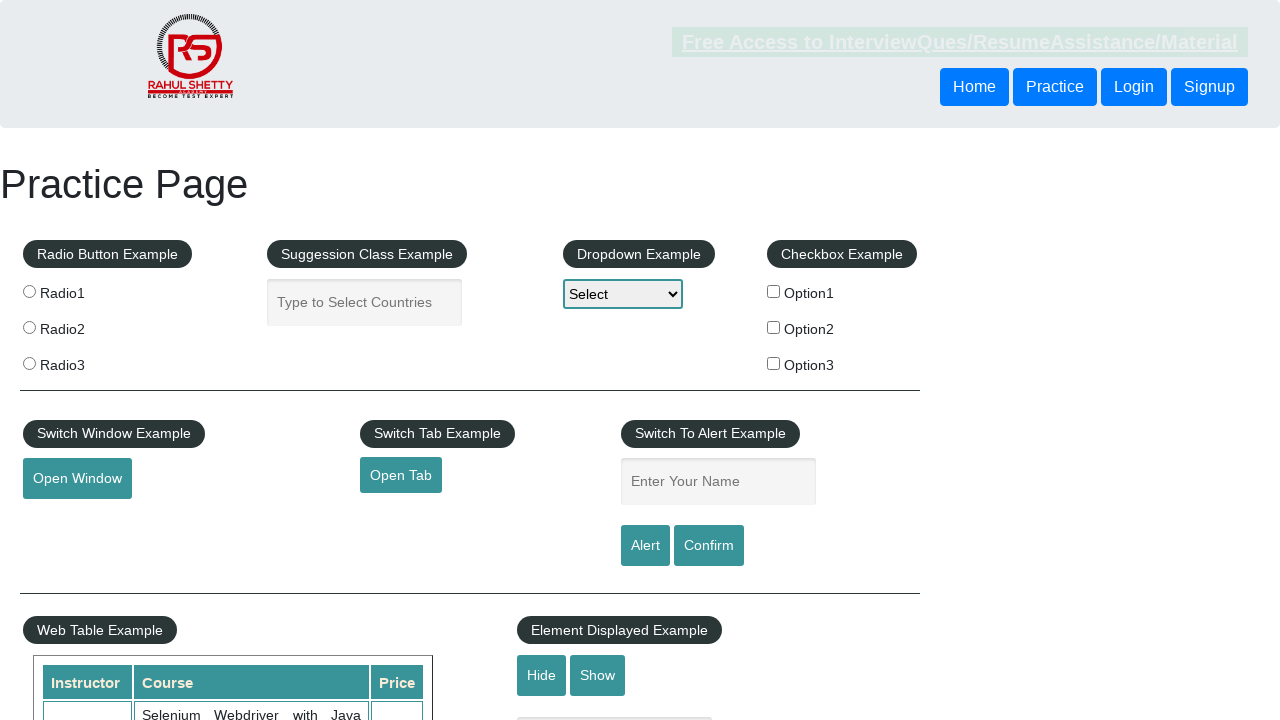

Verified footer link 'Appium' has valid href: https://courses.rahulshettyacademy.com/p/appium-tutorial
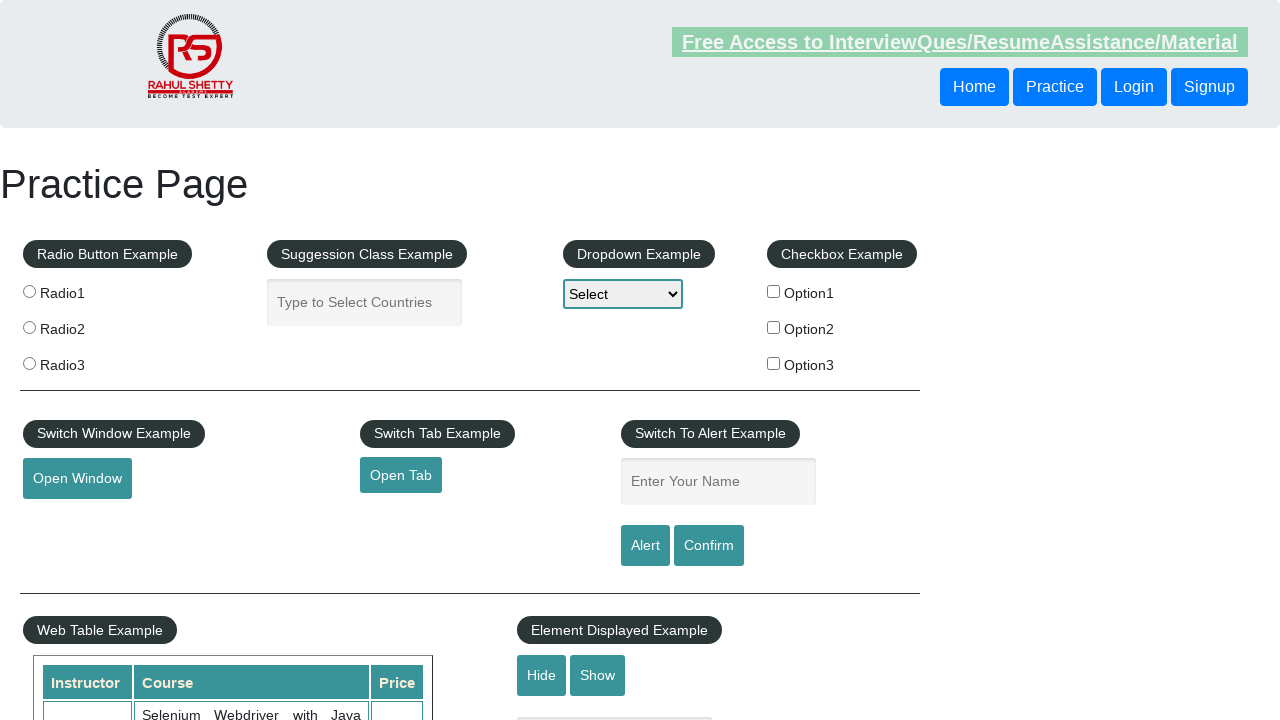

Retrieved href attribute from footer link: 'JMeter'
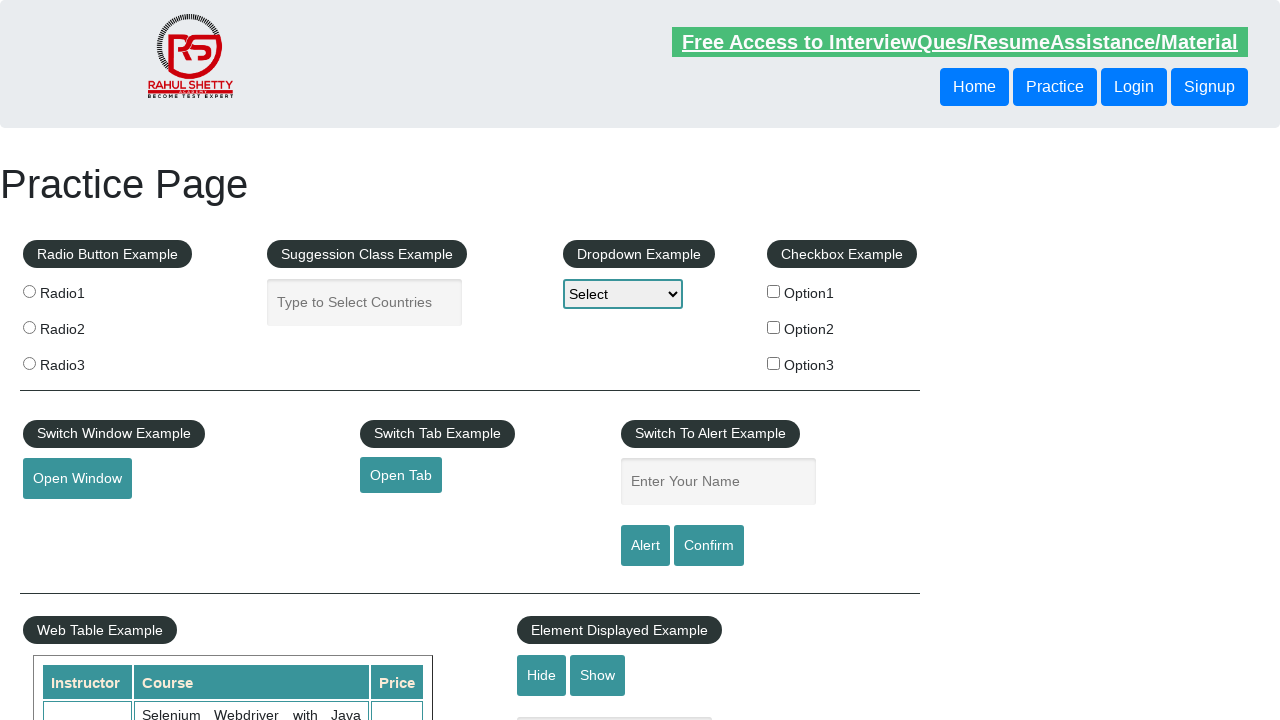

Verified footer link 'JMeter' has valid href: https://jmeter.apache.org/
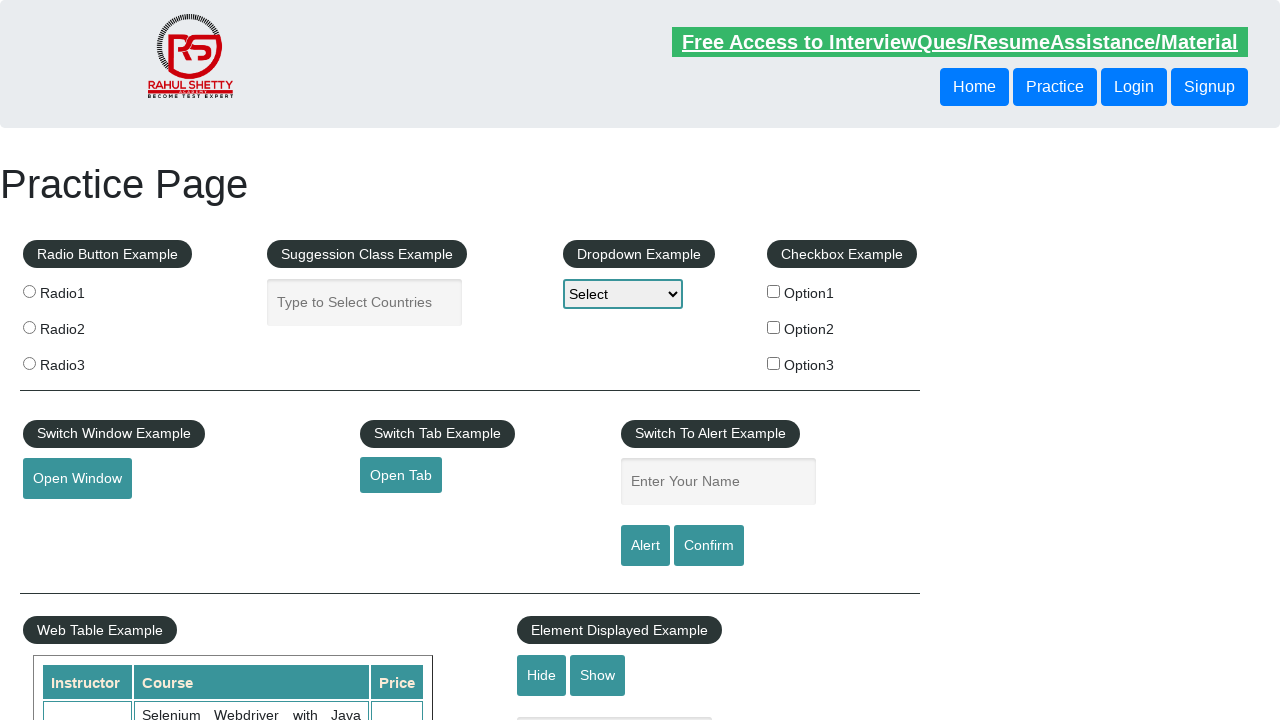

Retrieved href attribute from footer link: 'Latest News'
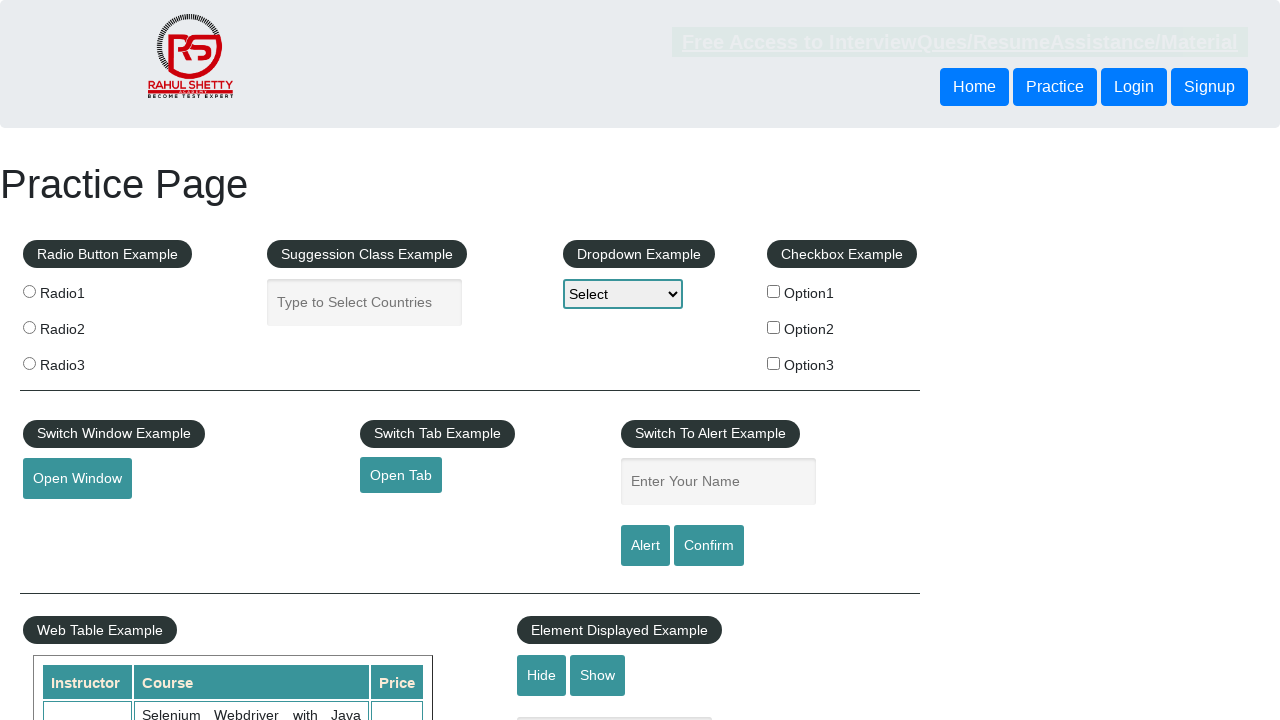

Verified footer link 'Latest News' has valid href: #
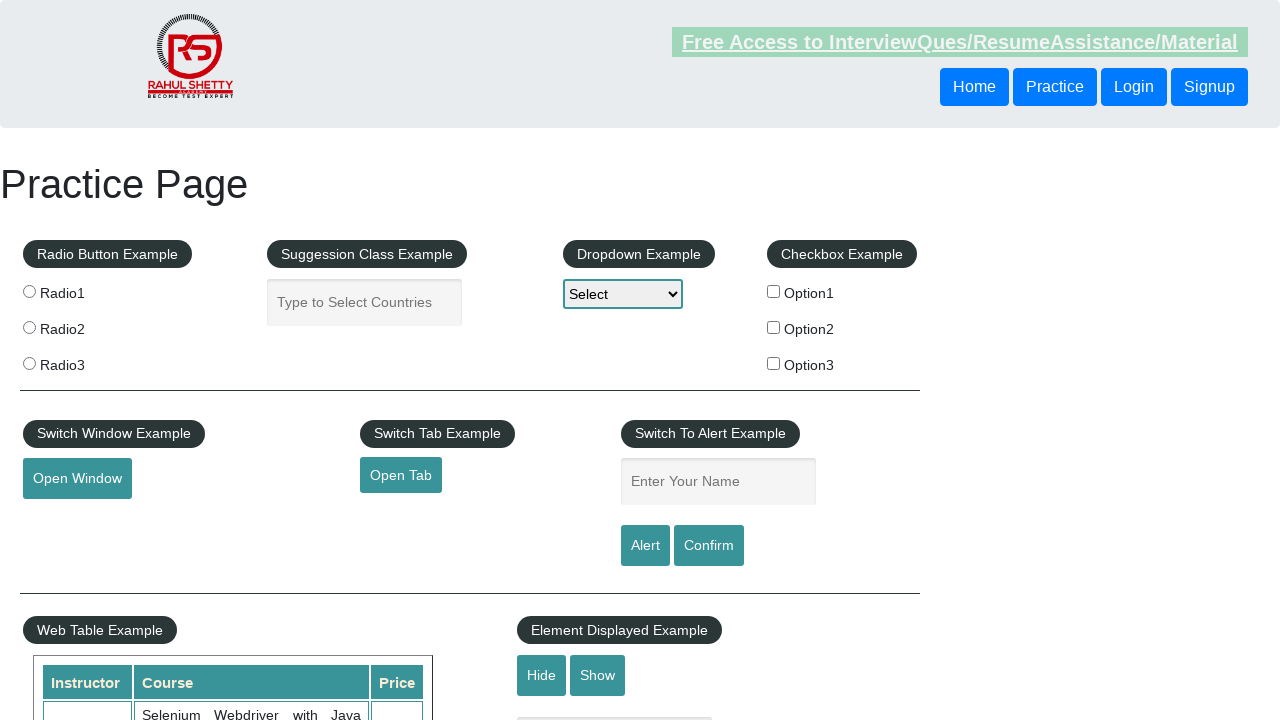

Retrieved href attribute from footer link: 'Broken Link'
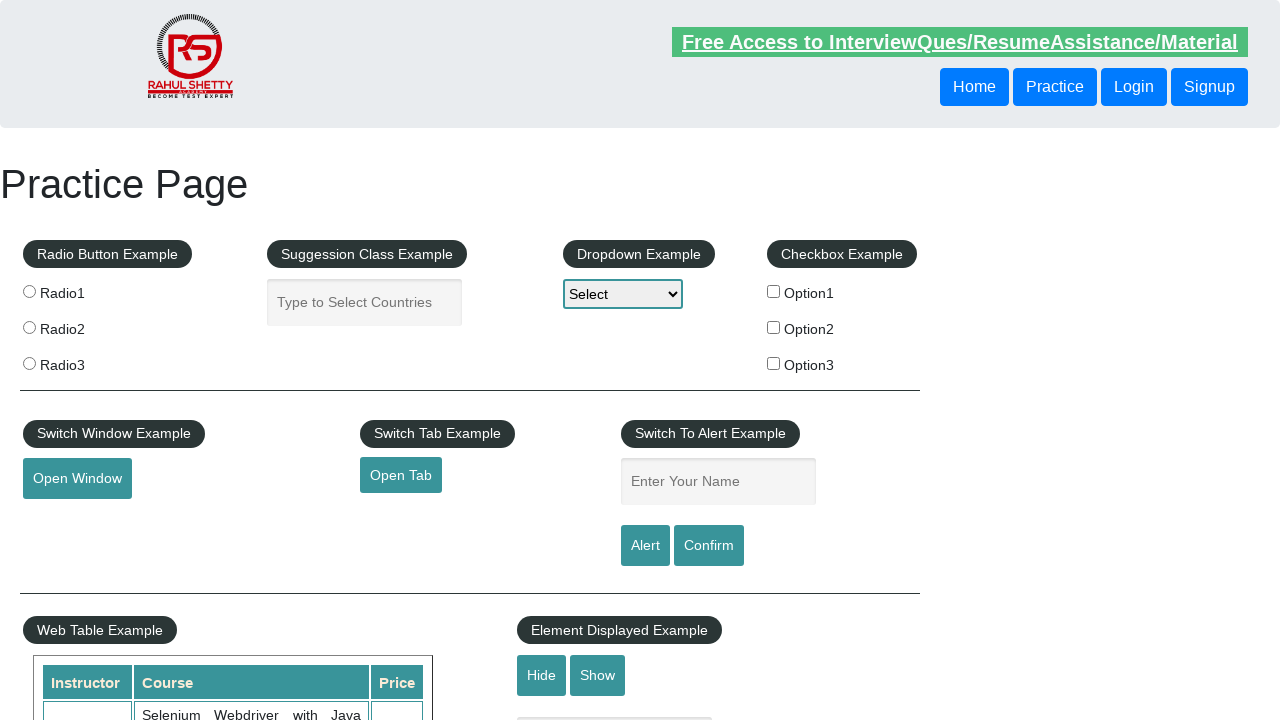

Verified footer link 'Broken Link' has valid href: https://rahulshettyacademy.com/brokenlink
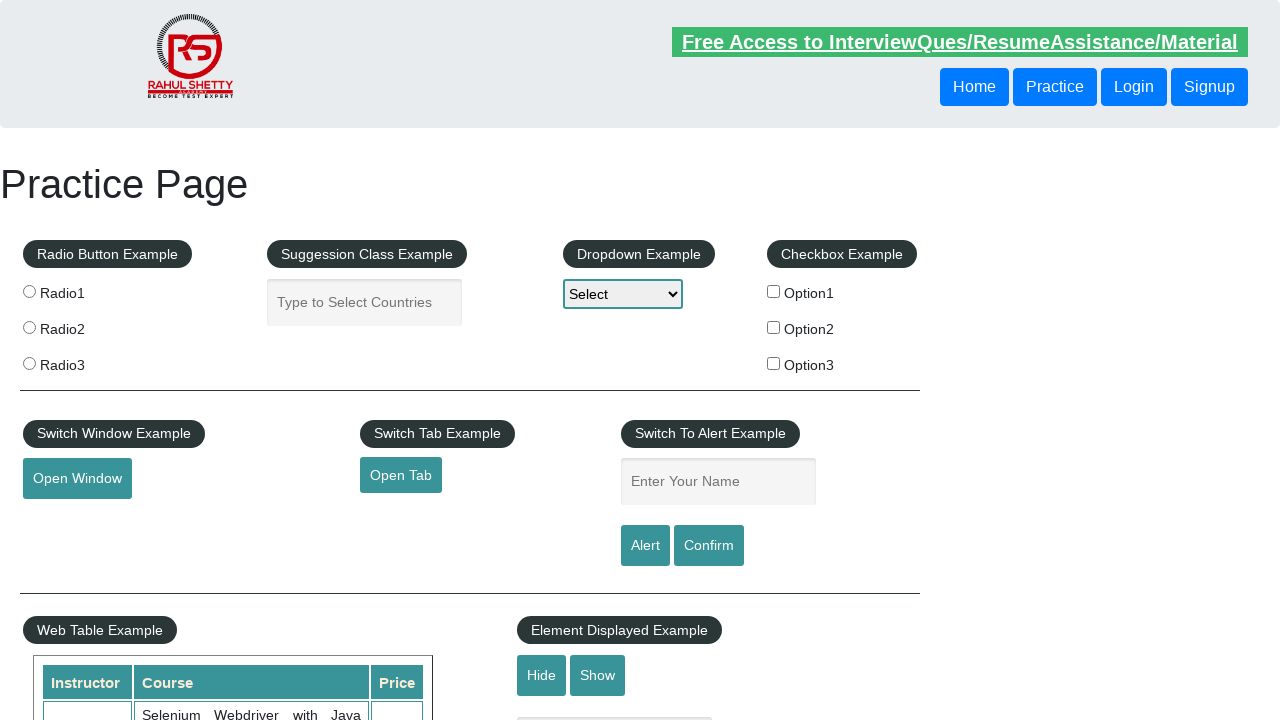

Retrieved href attribute from footer link: 'Dummy Content for Testing.'
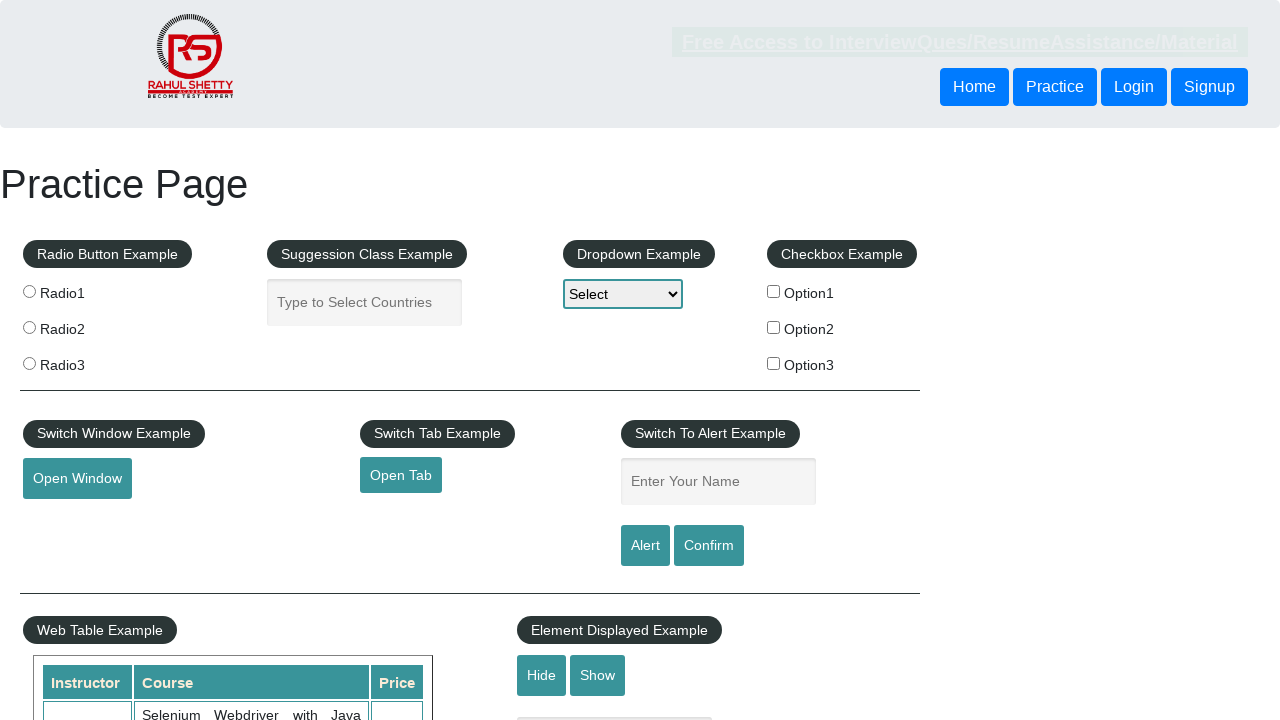

Verified footer link 'Dummy Content for Testing.' has valid href: #
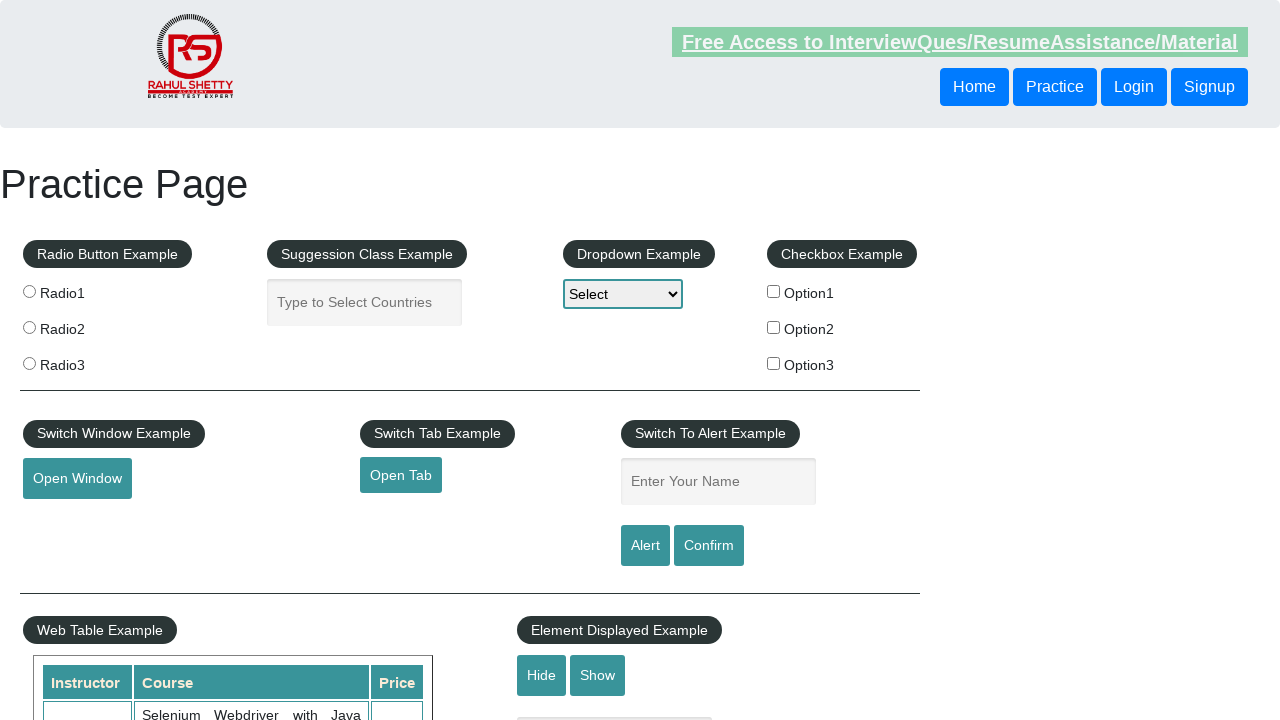

Retrieved href attribute from footer link: 'Dummy Content for Testing.'
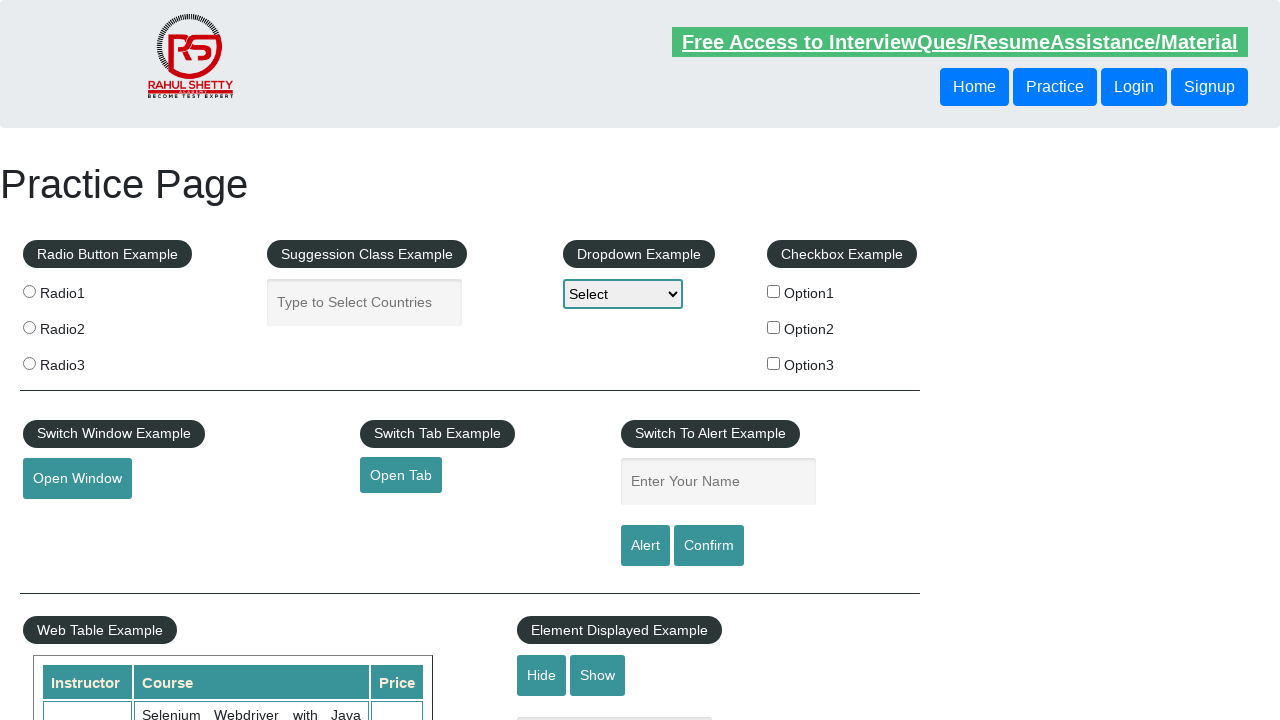

Verified footer link 'Dummy Content for Testing.' has valid href: #
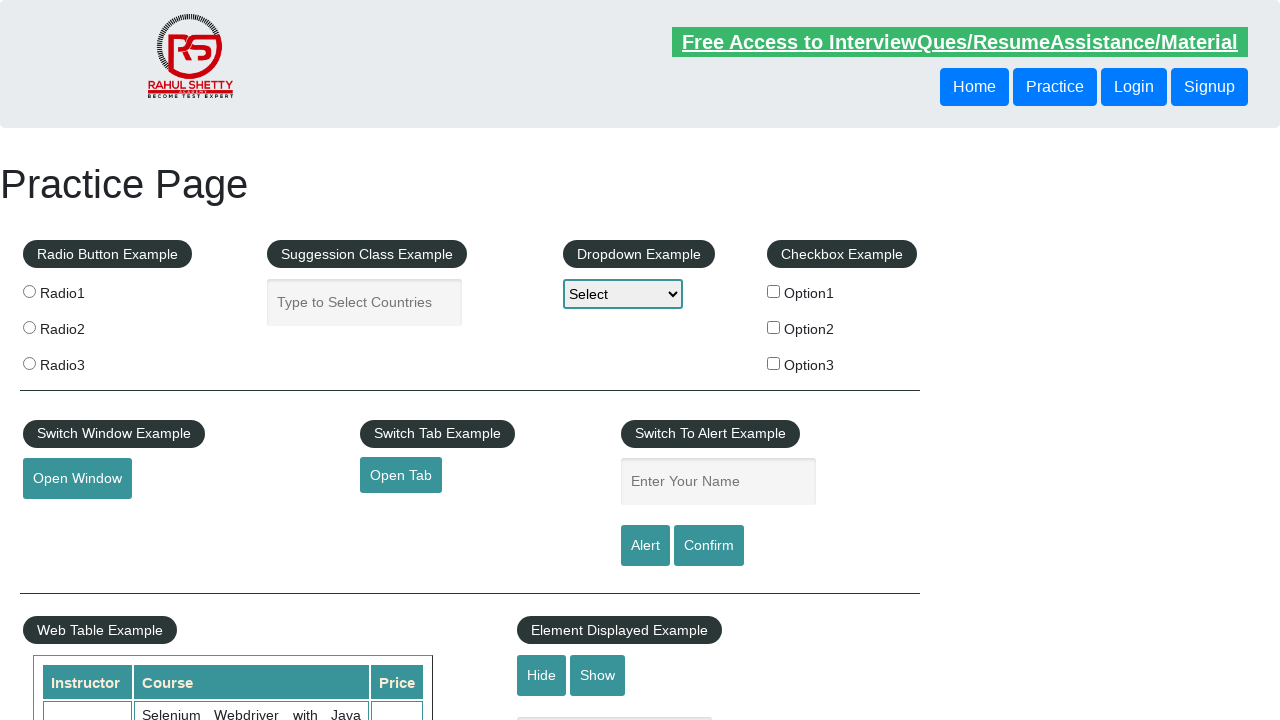

Retrieved href attribute from footer link: 'Dummy Content for Testing.'
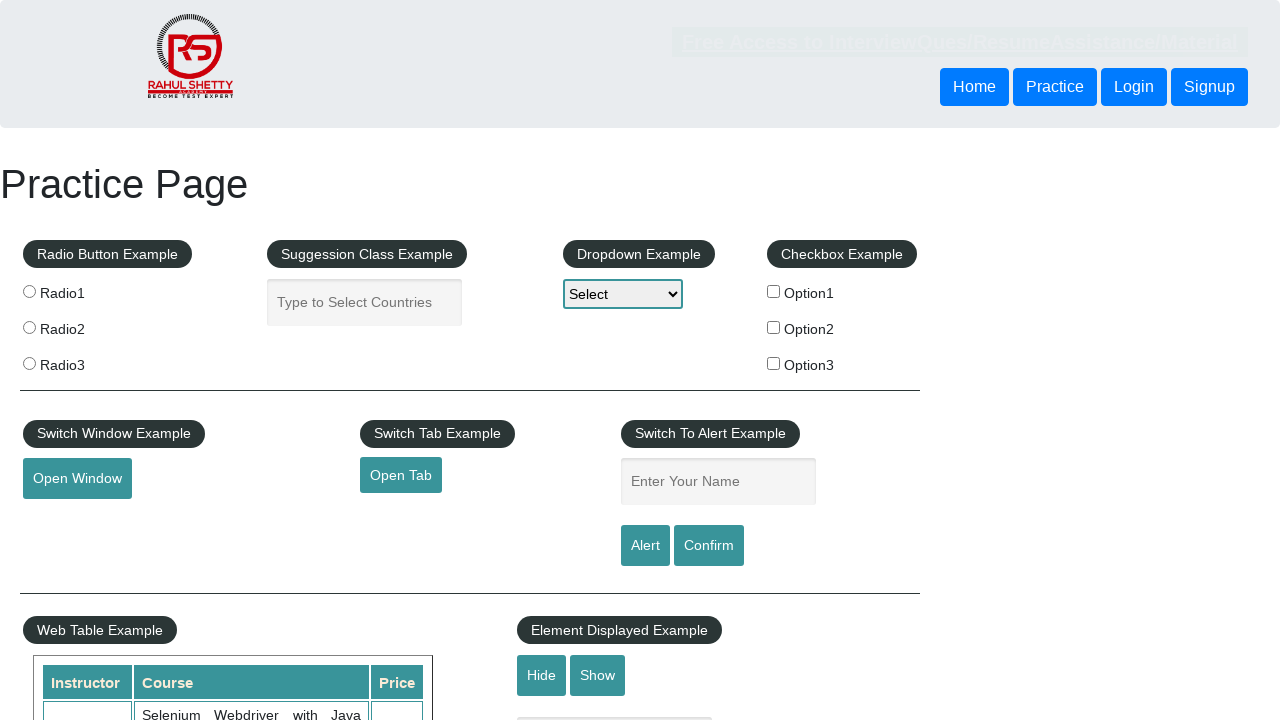

Verified footer link 'Dummy Content for Testing.' has valid href: #
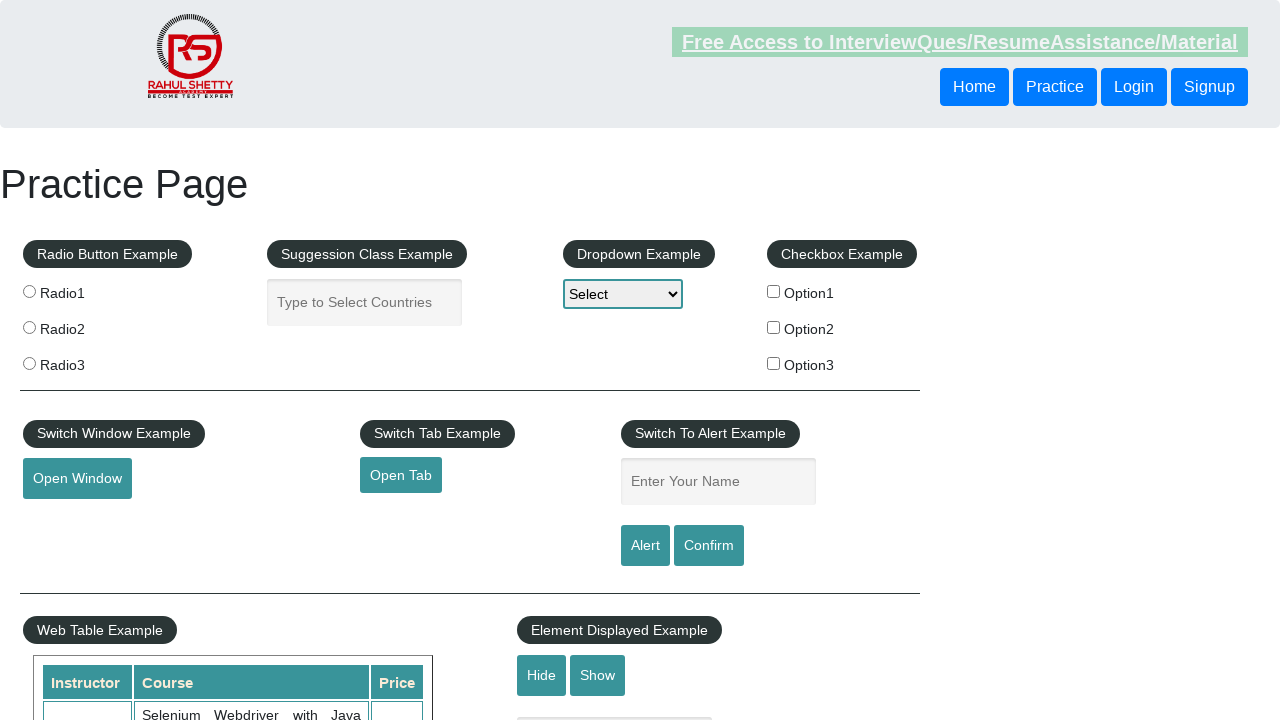

Retrieved href attribute from footer link: 'Contact info'
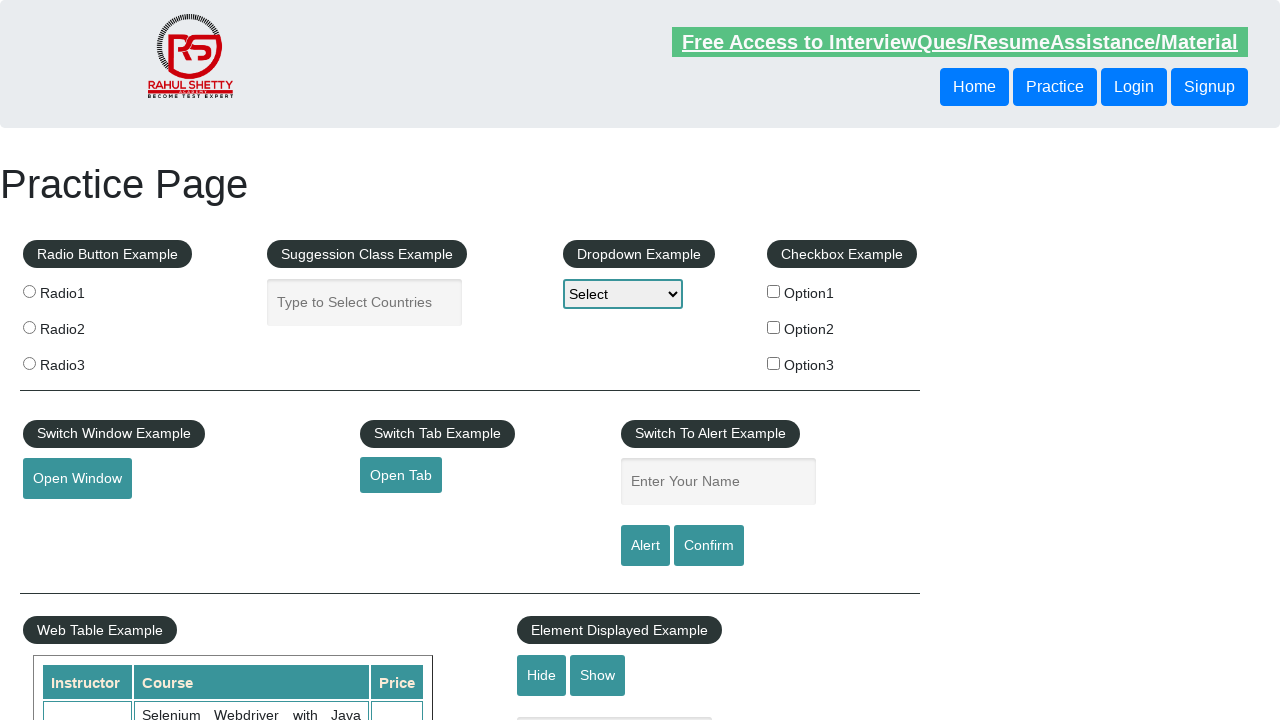

Verified footer link 'Contact info' has valid href: #
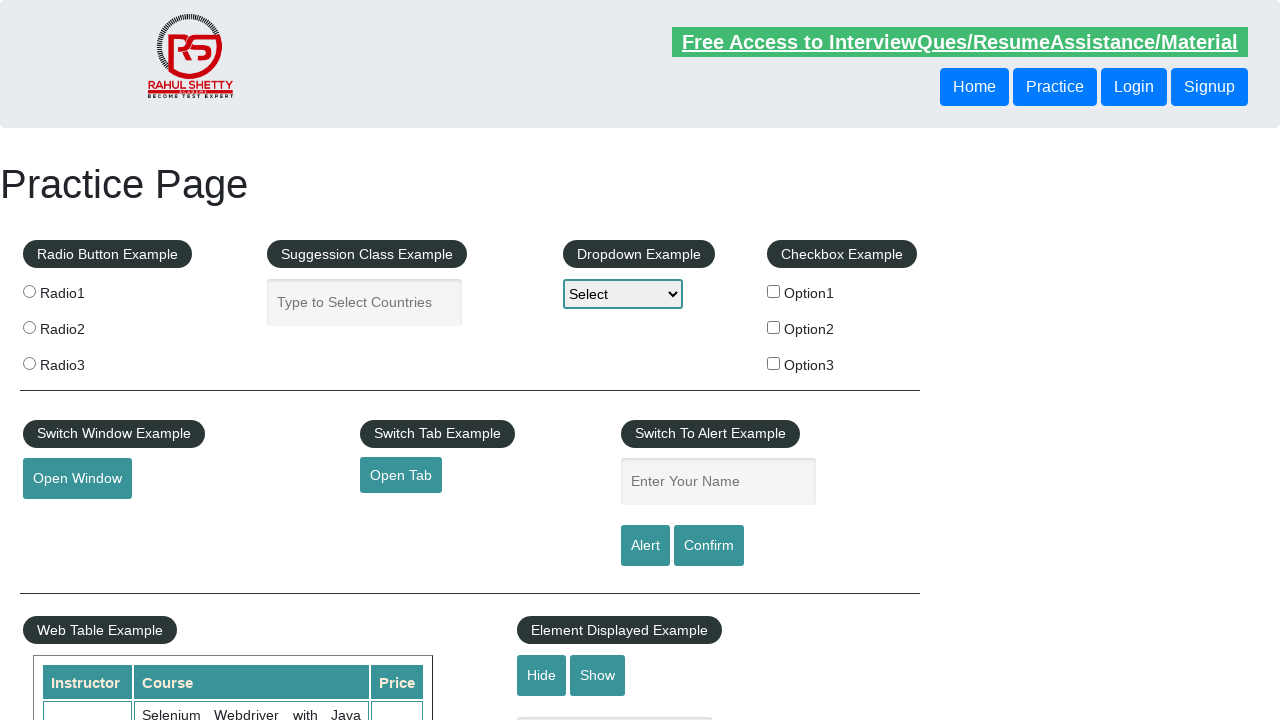

Retrieved href attribute from footer link: 'Dummy Content for Testing.'
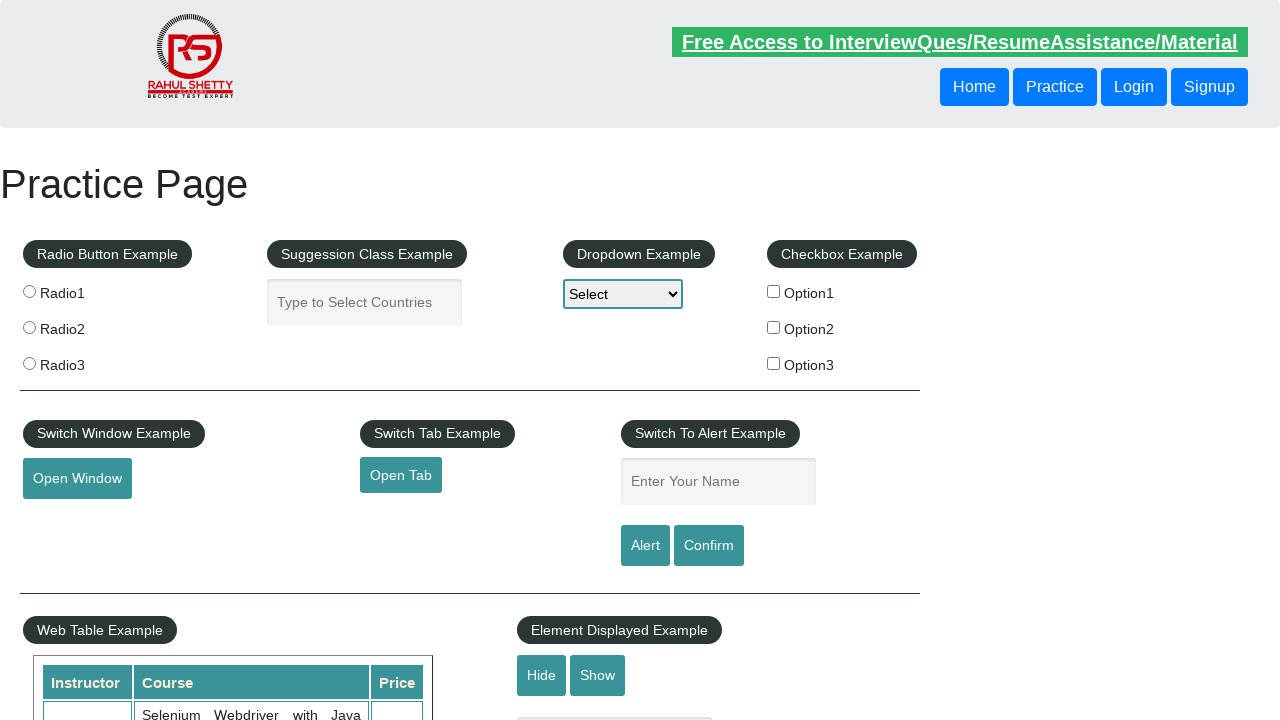

Verified footer link 'Dummy Content for Testing.' has valid href: #
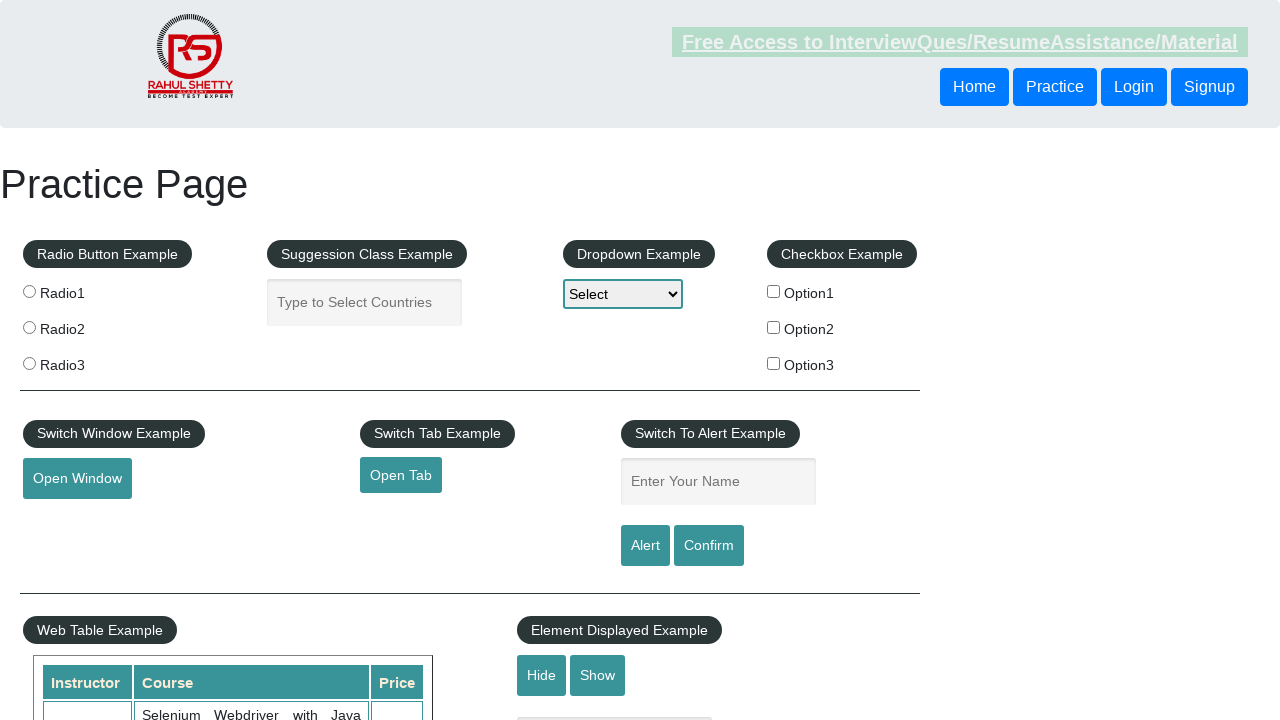

Retrieved href attribute from footer link: 'Dummy Content for Testing.'
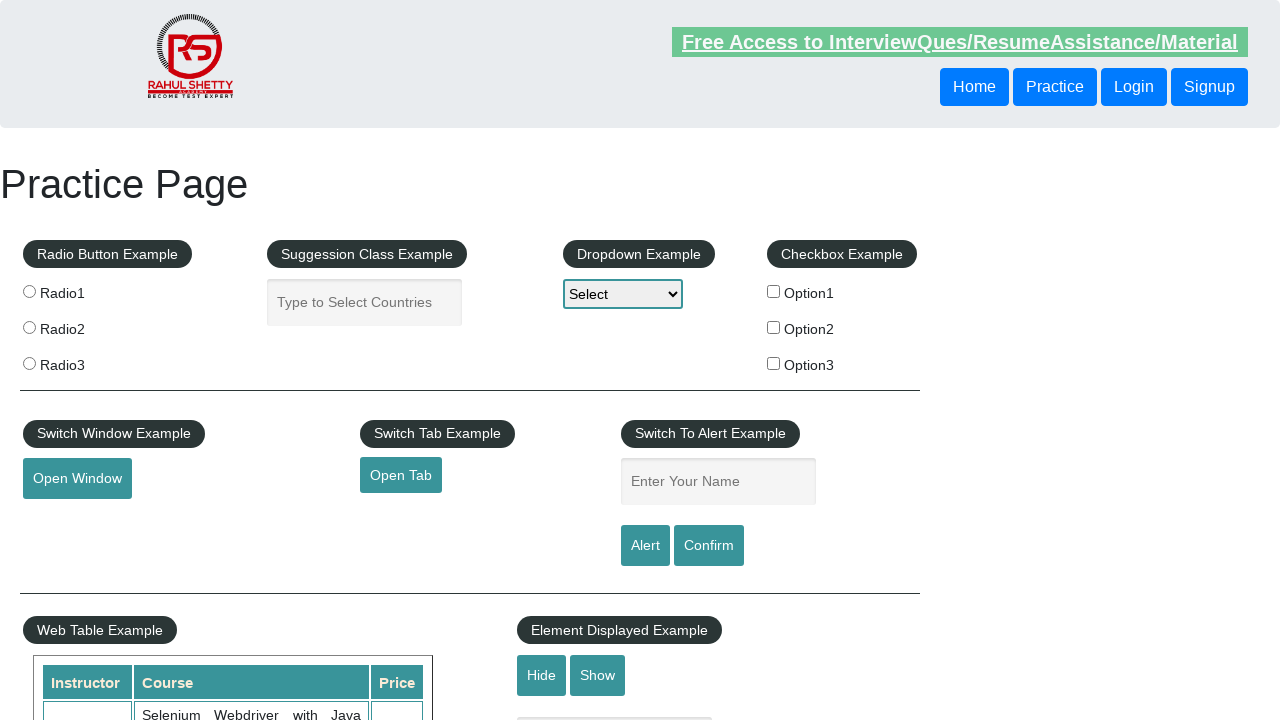

Verified footer link 'Dummy Content for Testing.' has valid href: #
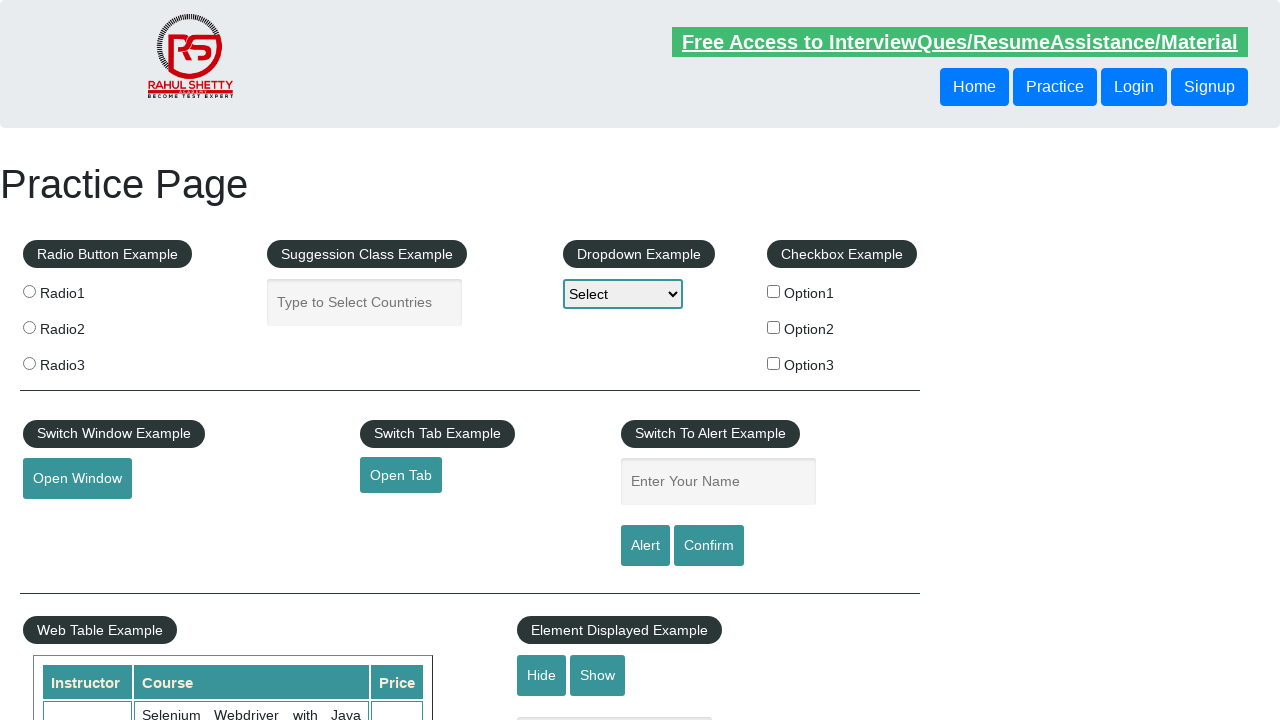

Retrieved href attribute from footer link: 'Dummy Content for Testing.'
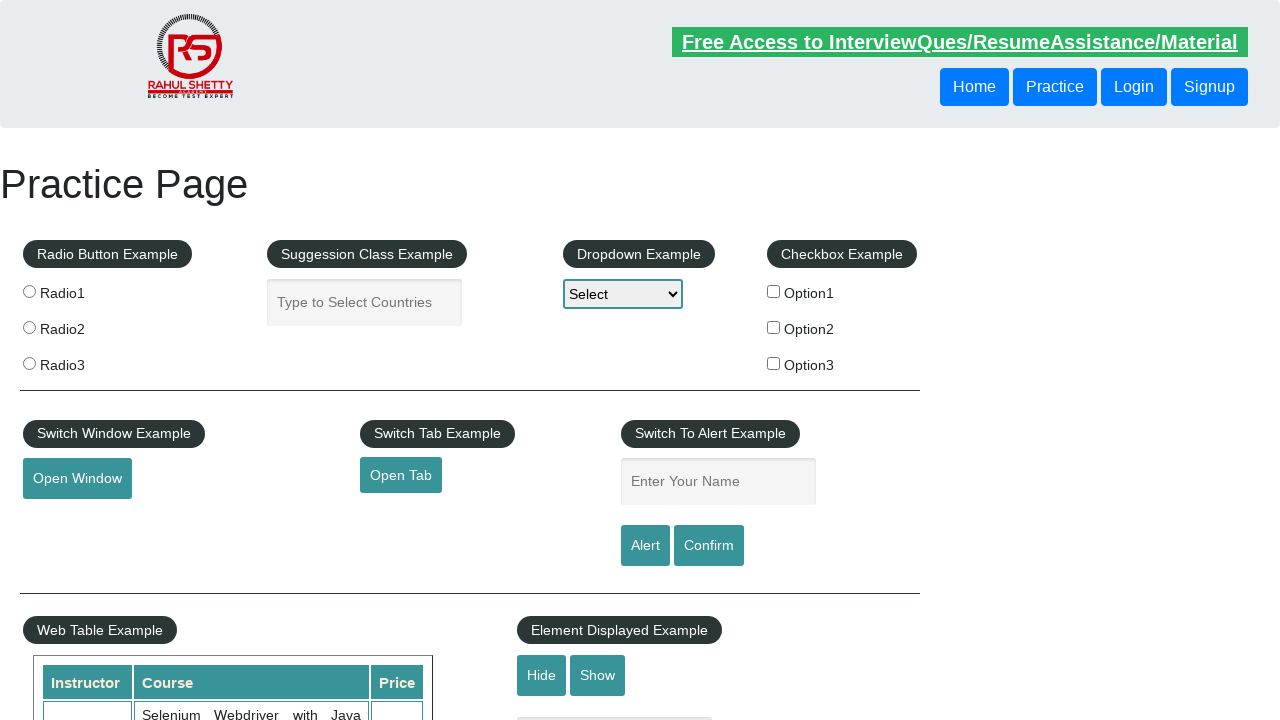

Verified footer link 'Dummy Content for Testing.' has valid href: #
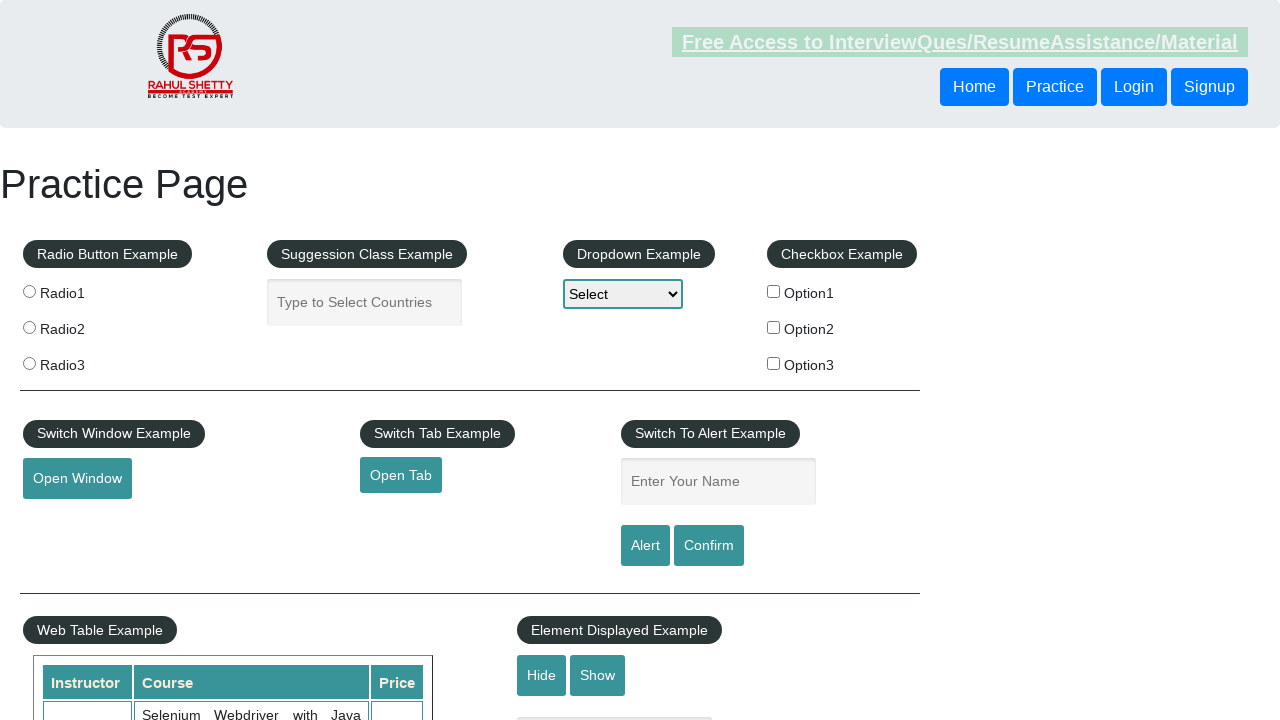

Retrieved href attribute from footer link: 'Dummy Content for Testing.'
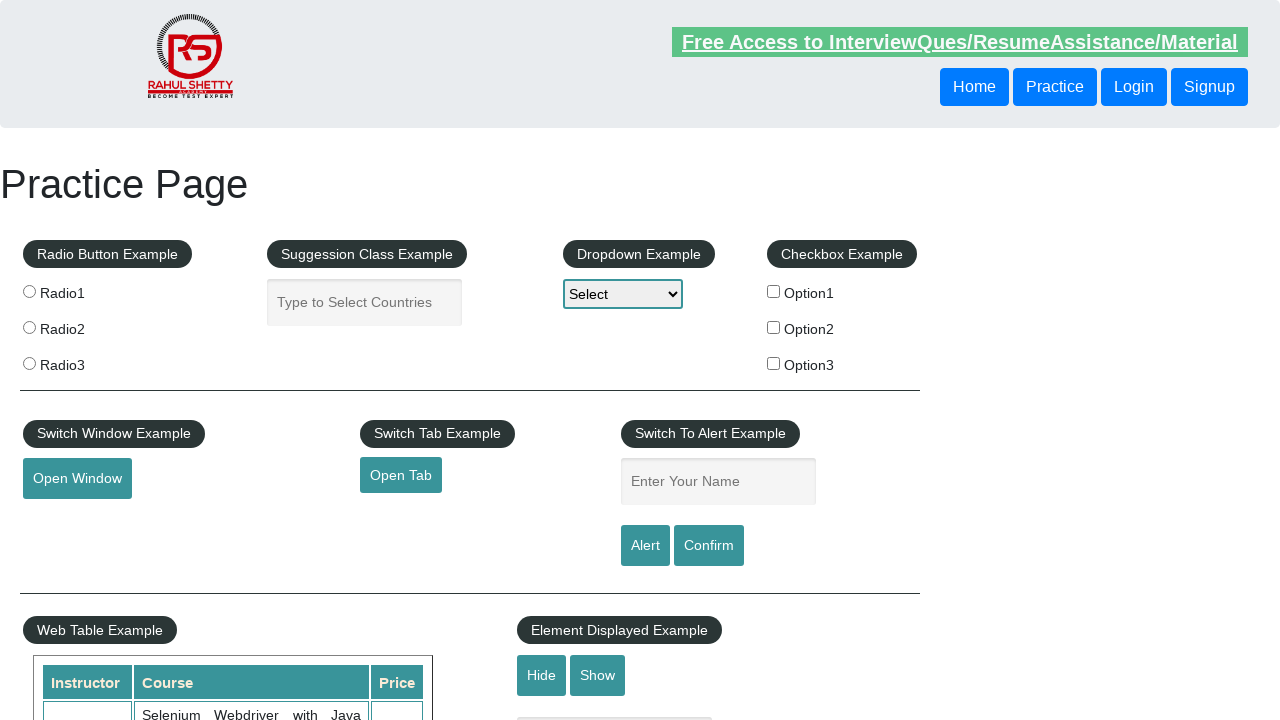

Verified footer link 'Dummy Content for Testing.' has valid href: #
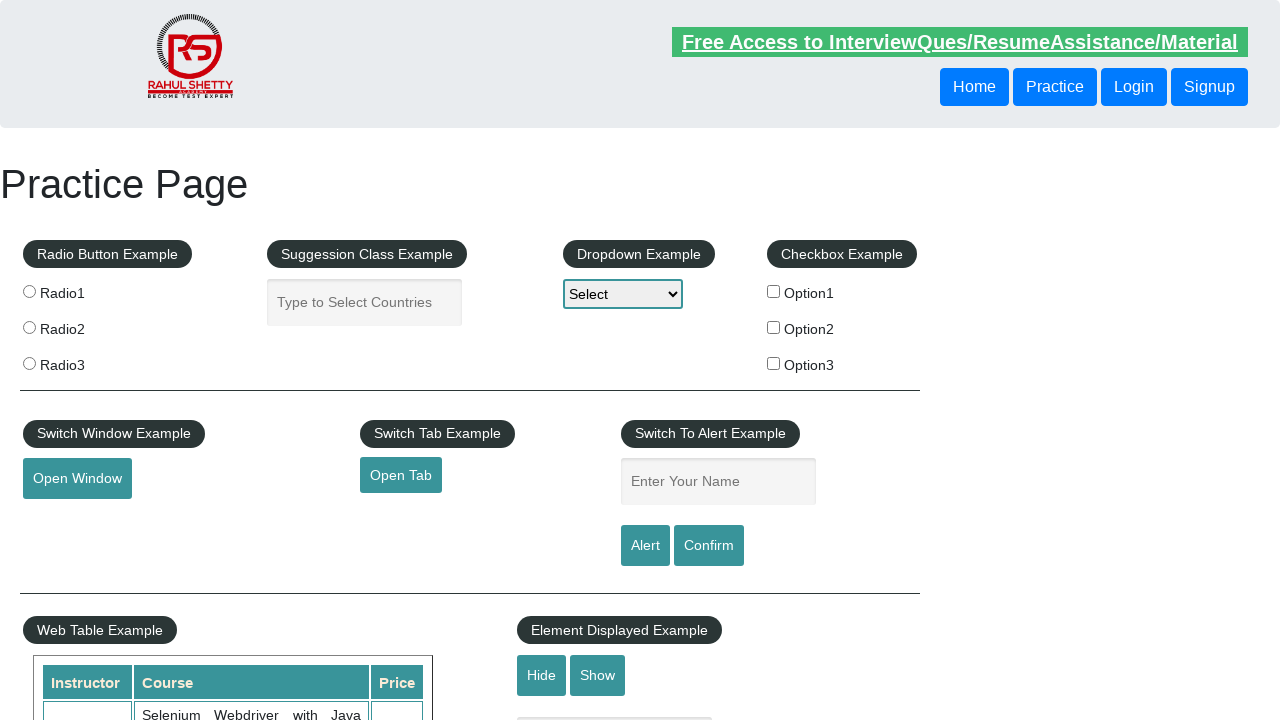

Retrieved href attribute from footer link: 'Social Media'
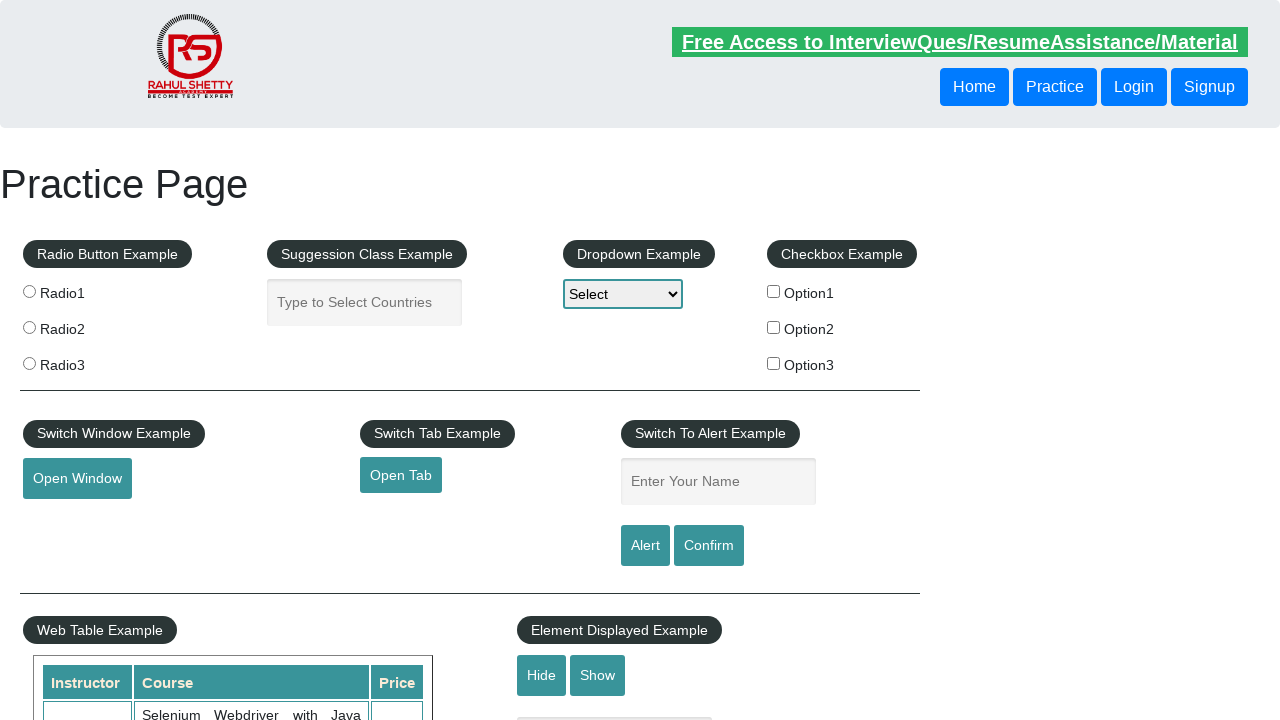

Verified footer link 'Social Media' has valid href: #
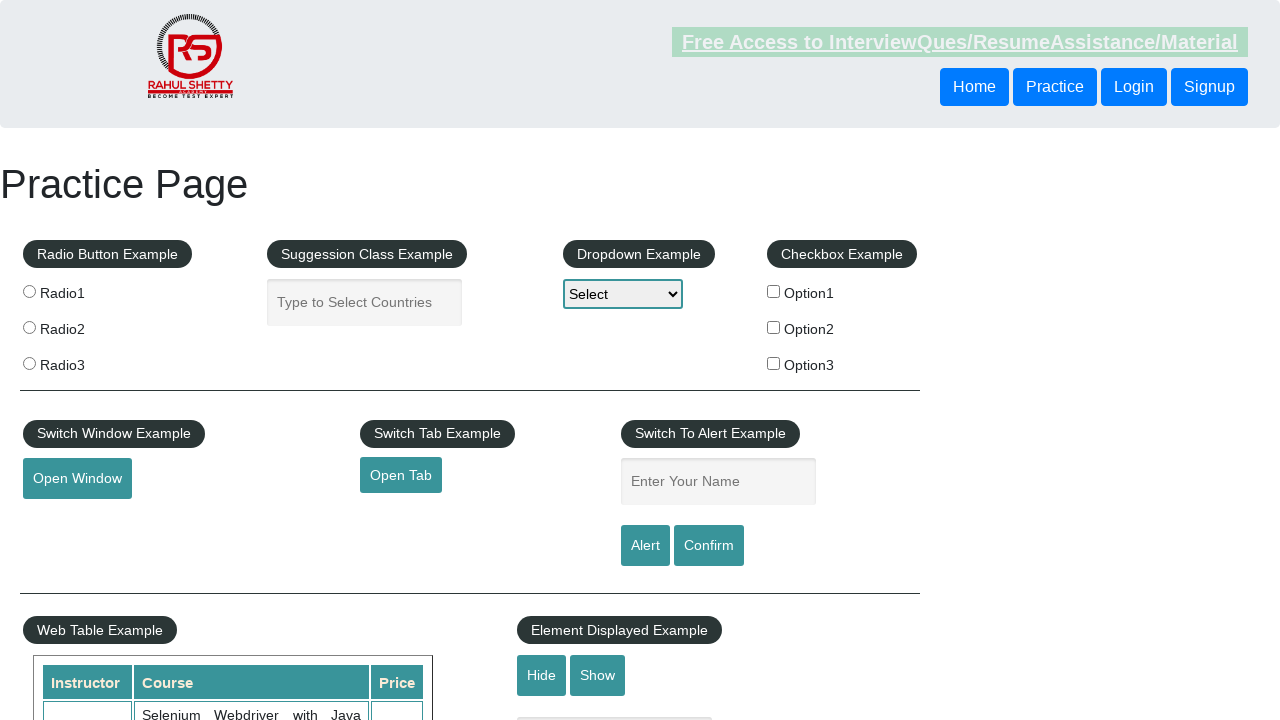

Retrieved href attribute from footer link: 'Facebook'
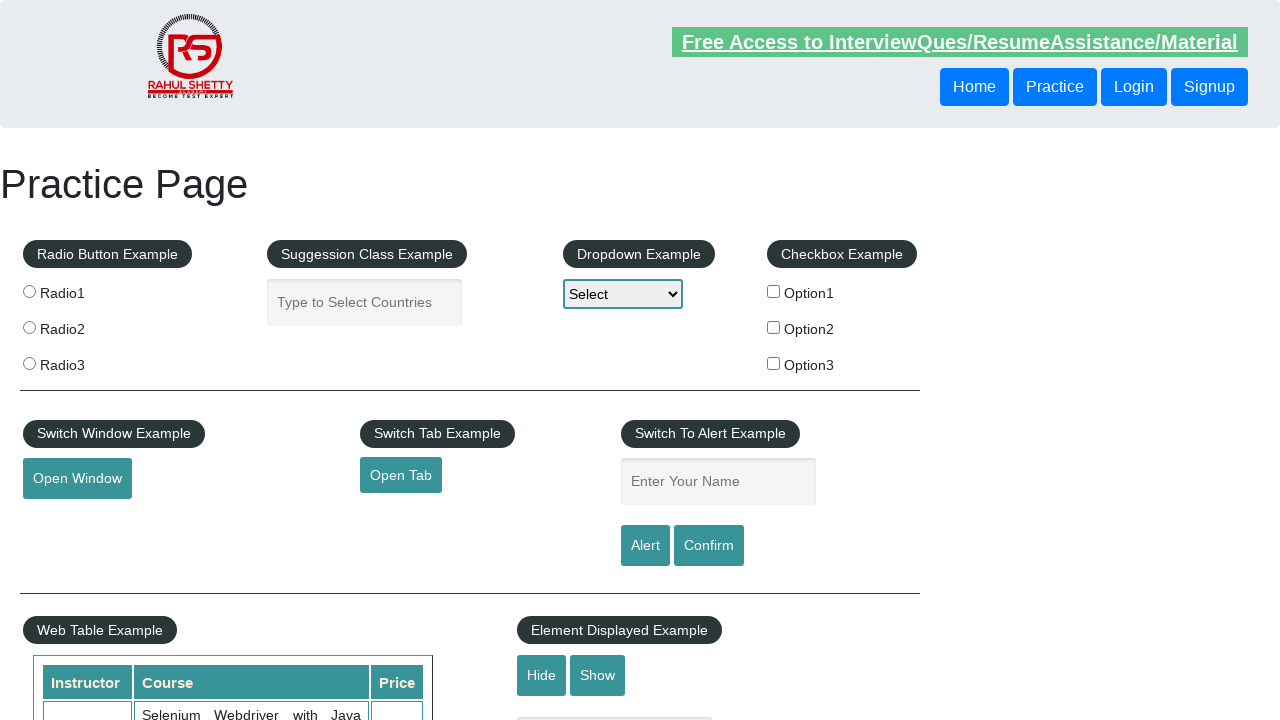

Verified footer link 'Facebook' has valid href: #
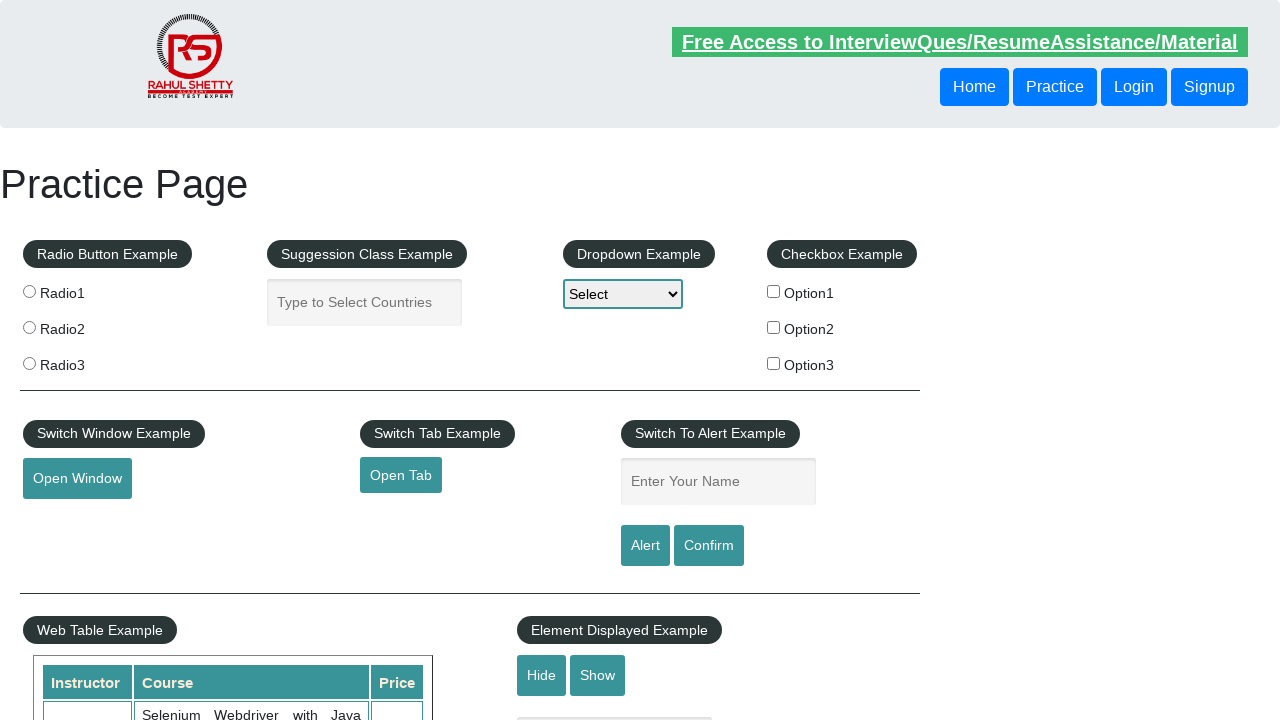

Retrieved href attribute from footer link: 'Twitter'
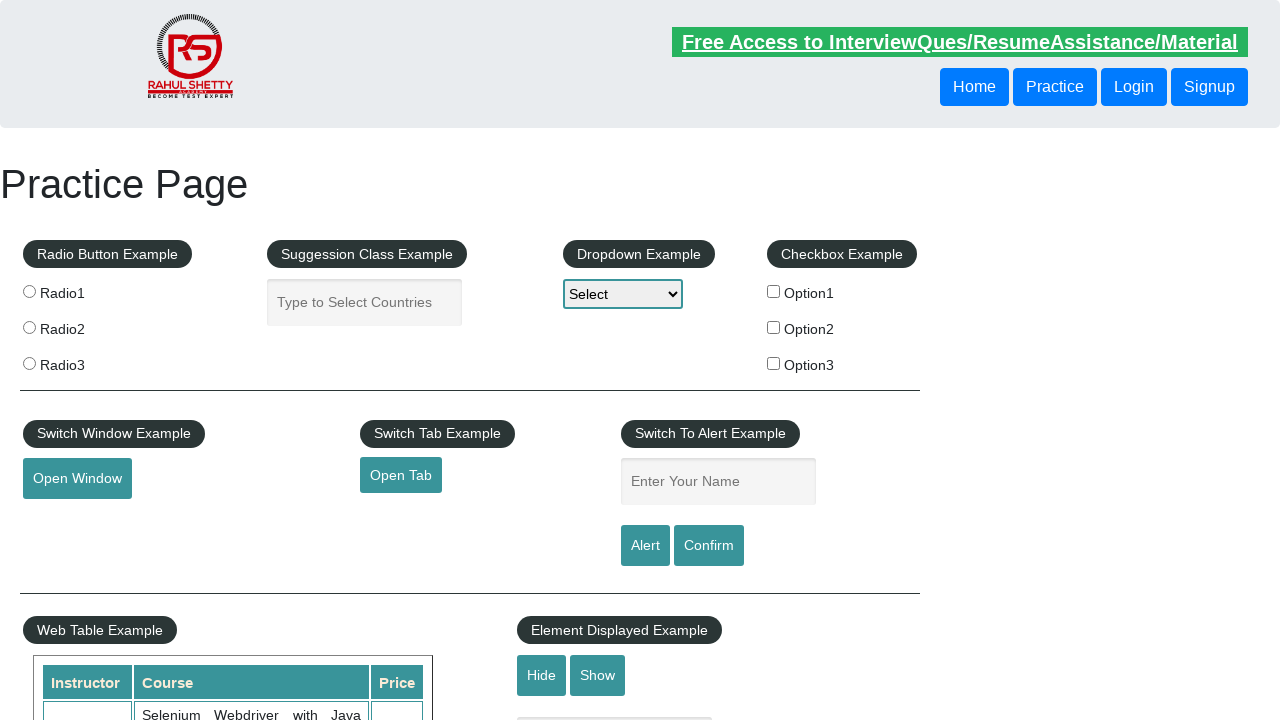

Verified footer link 'Twitter' has valid href: #
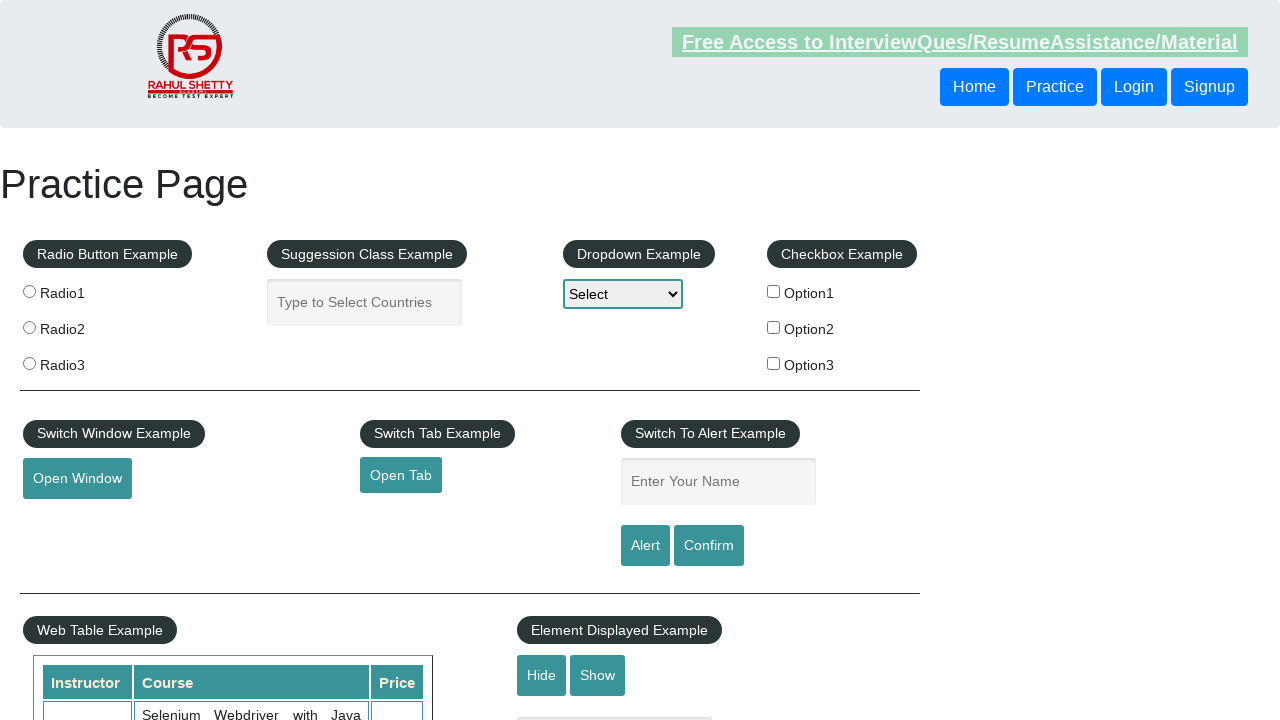

Retrieved href attribute from footer link: 'Google+'
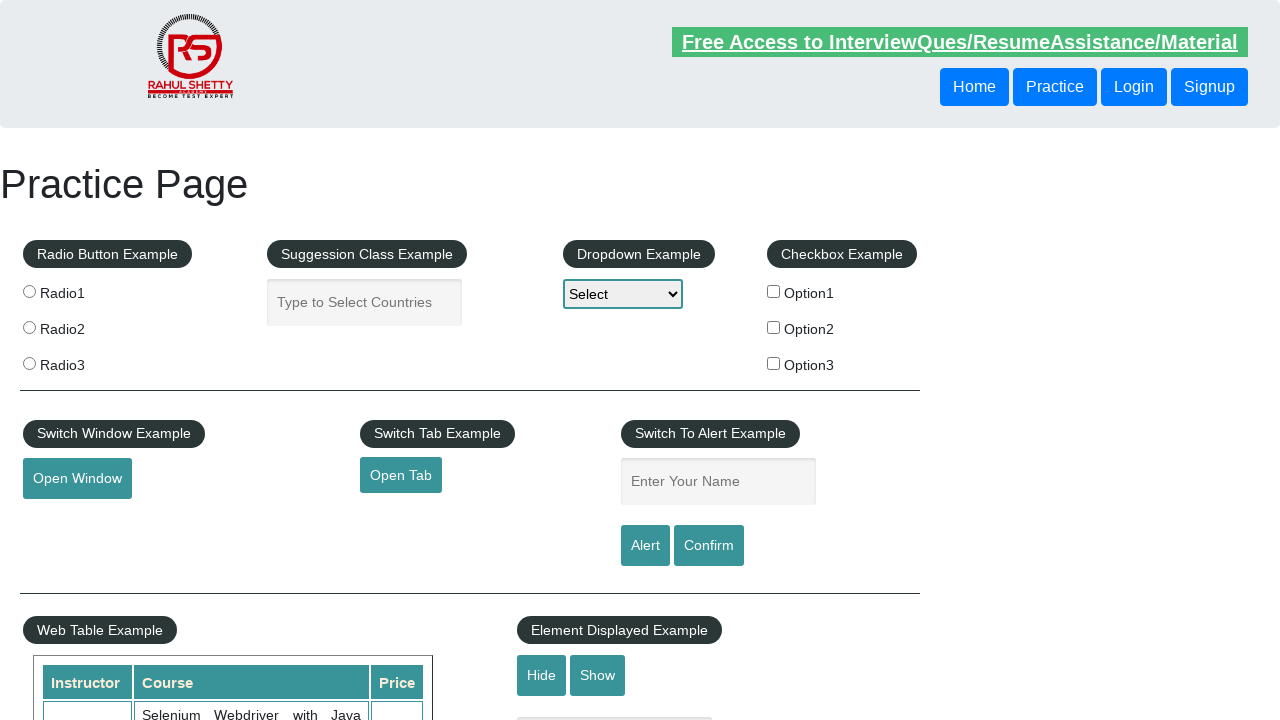

Verified footer link 'Google+' has valid href: #
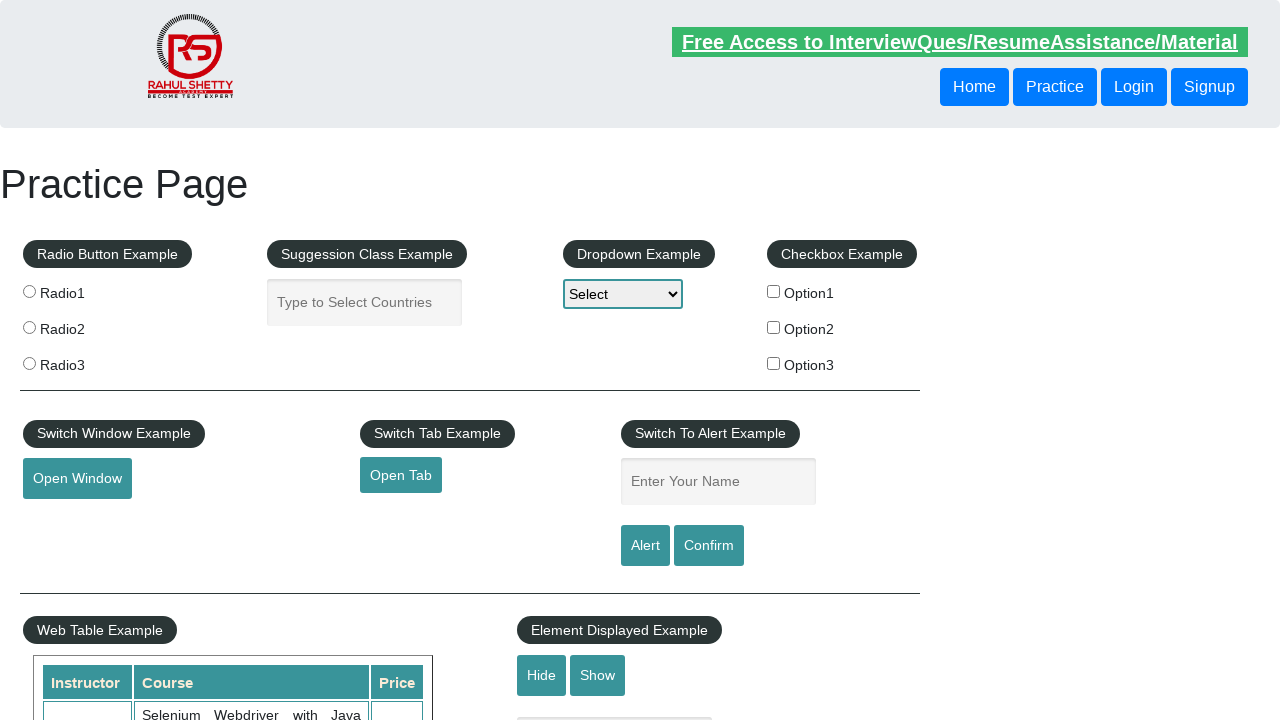

Retrieved href attribute from footer link: 'Youtube'
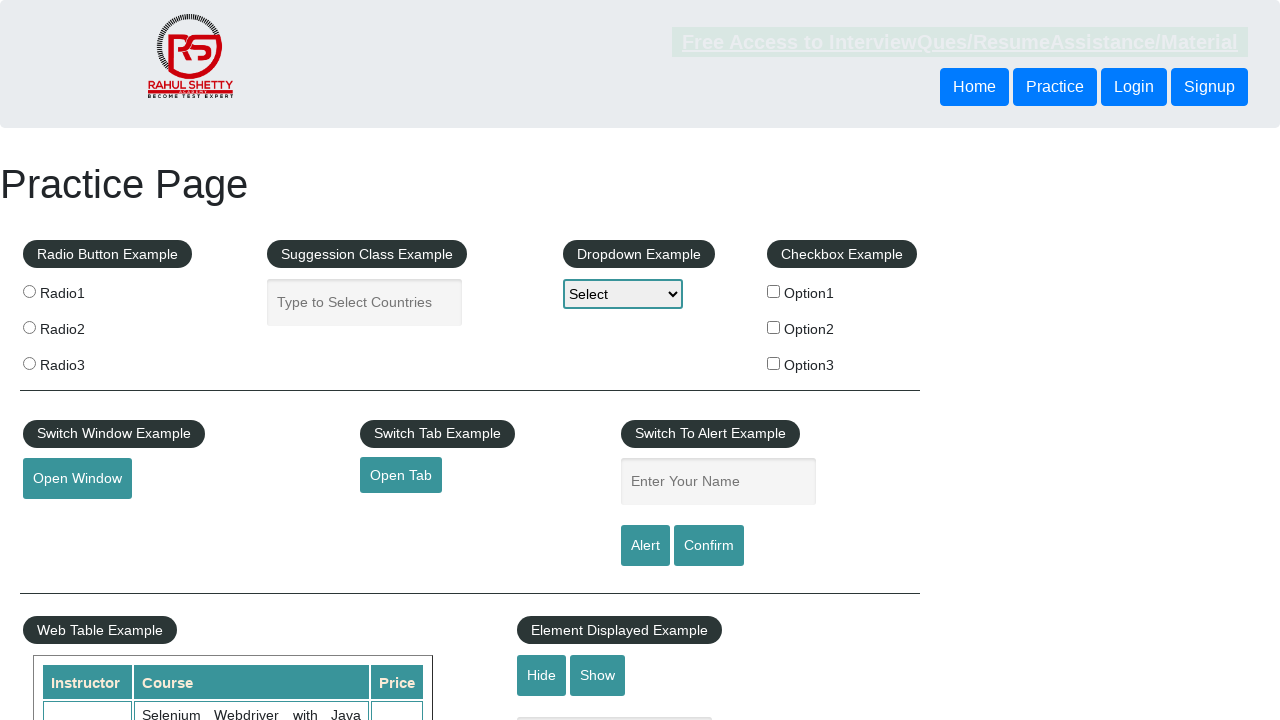

Verified footer link 'Youtube' has valid href: #
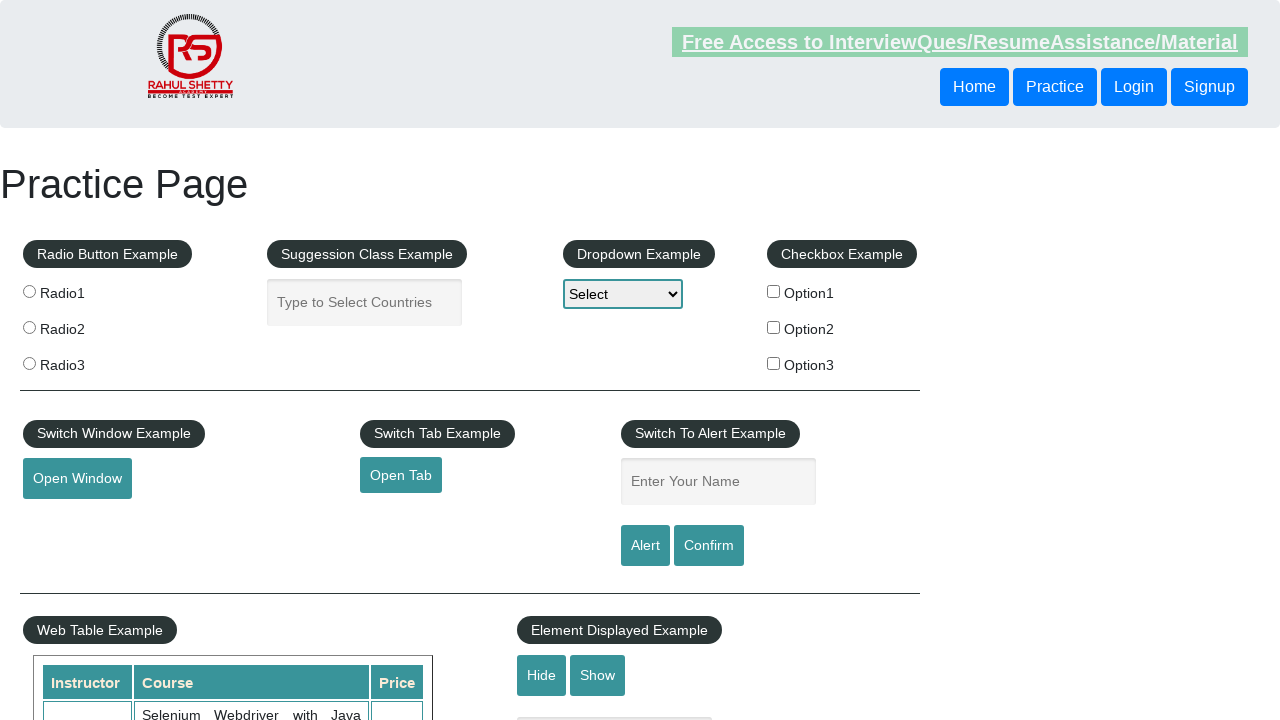

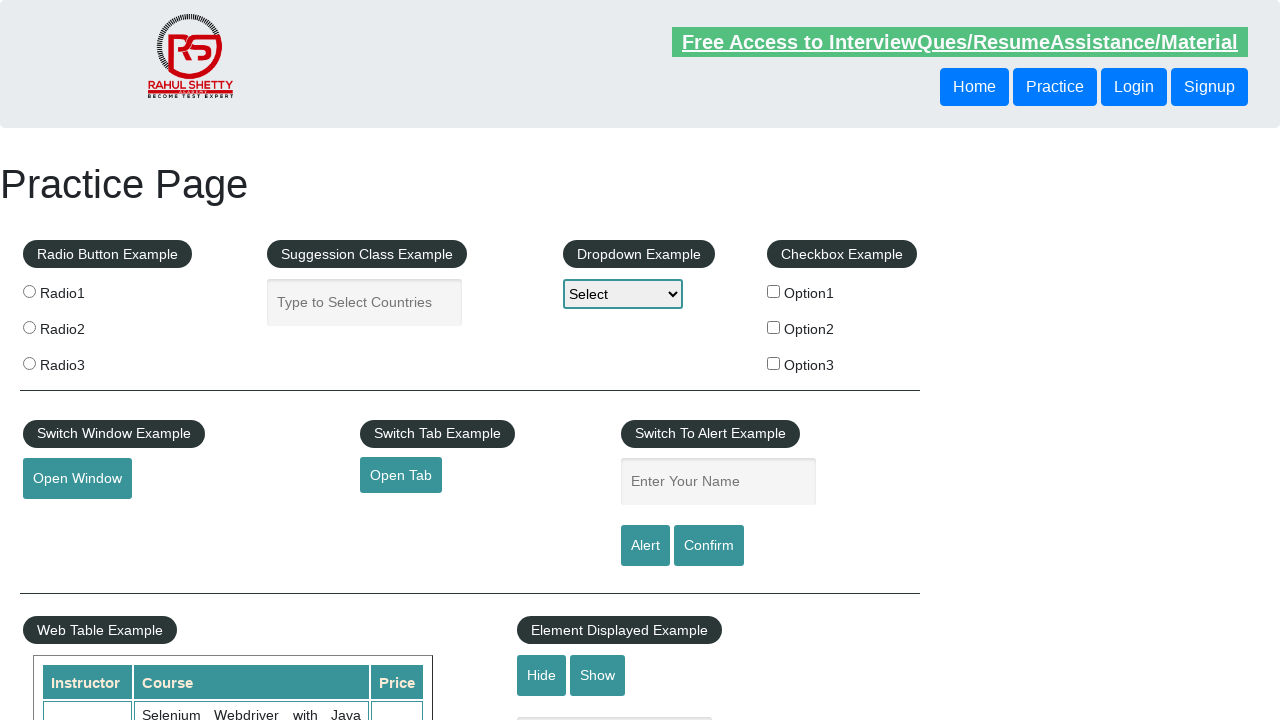